Tests infinite scroll functionality by using JavaScript to scroll 750 pixels down 10 times, then scroll 750 pixels up 10 times on an infinite scroll page.

Starting URL: https://practice.cydeo.com/infinite_scroll

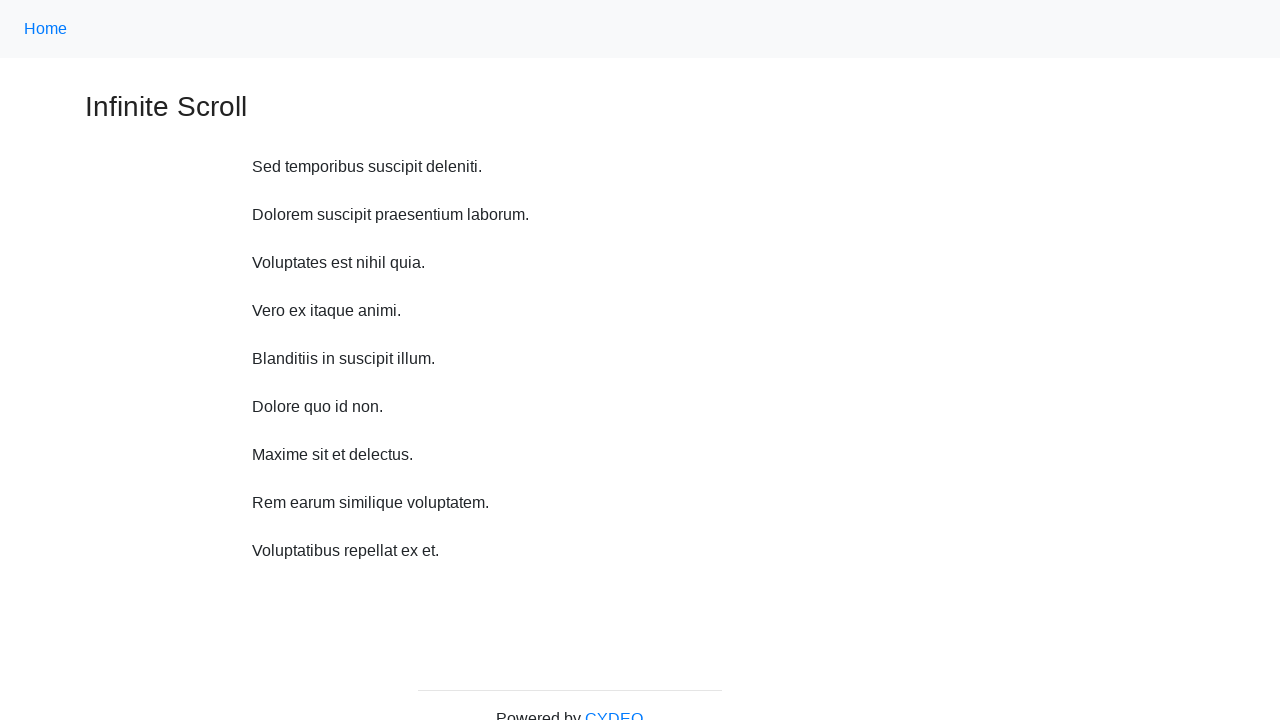

Waited 1 second before scrolling down
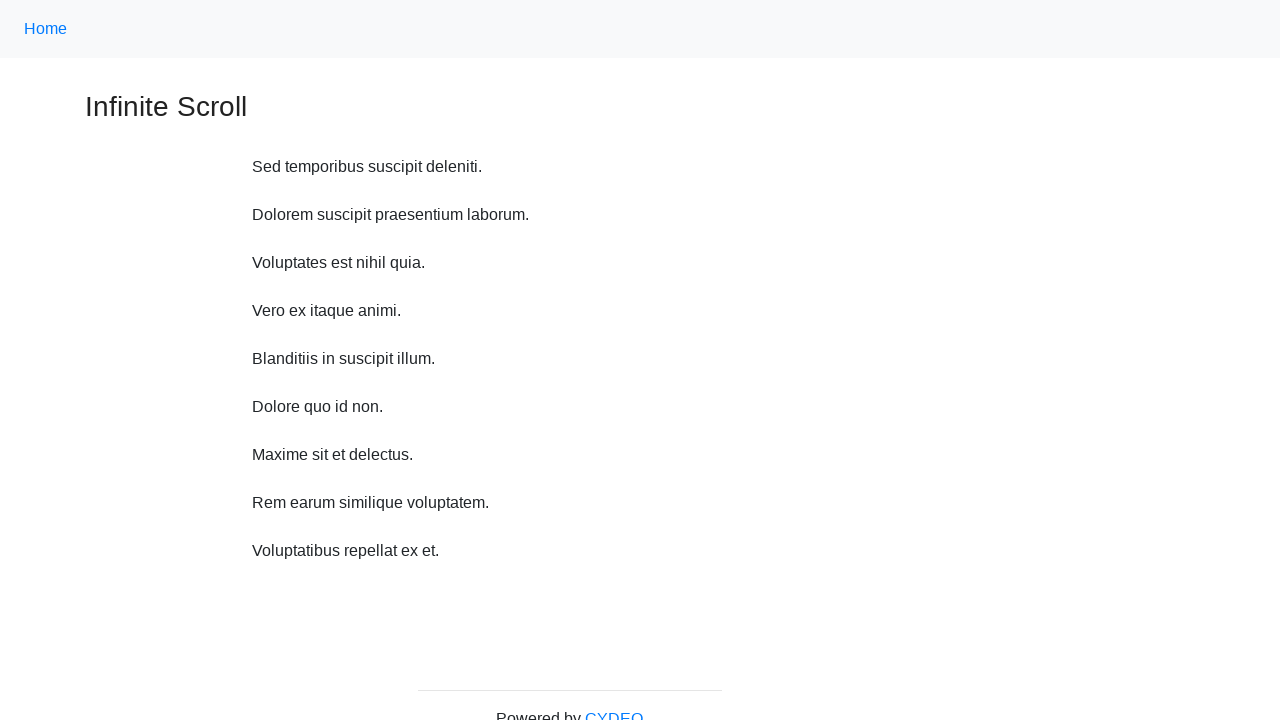

Scrolled down 750 pixels (iteration 1/10)
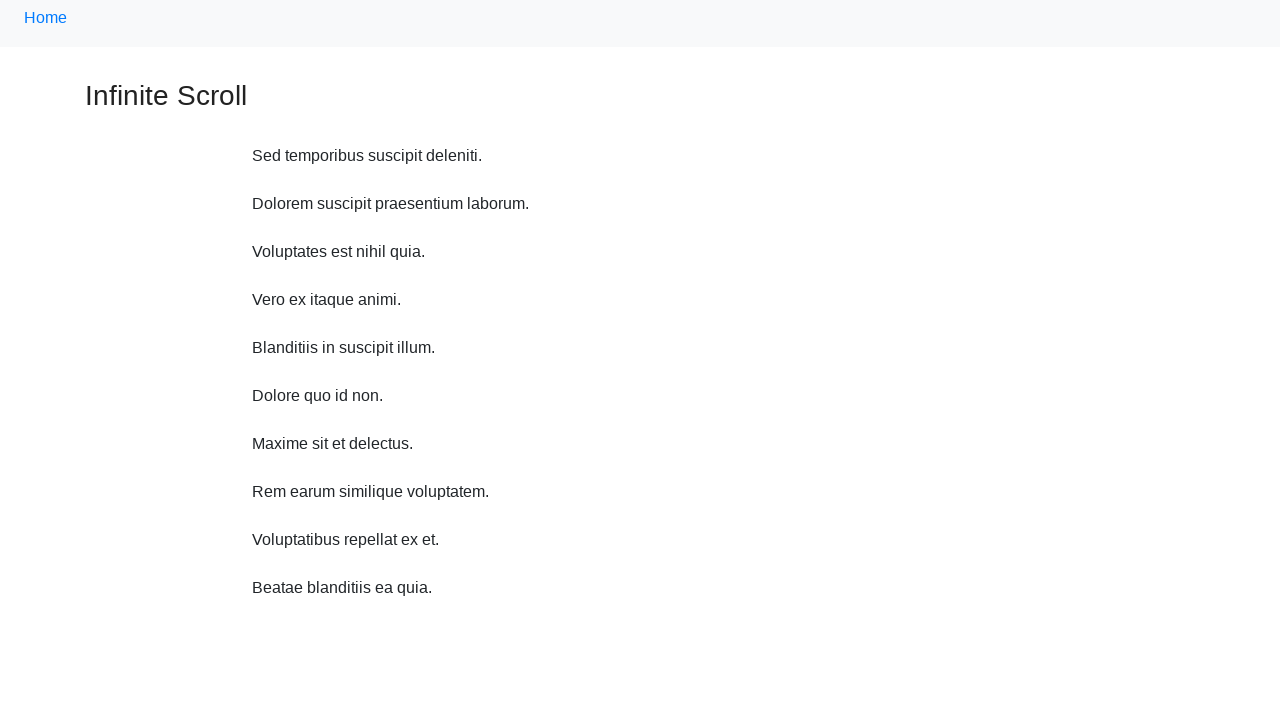

Waited 1 second before scrolling down
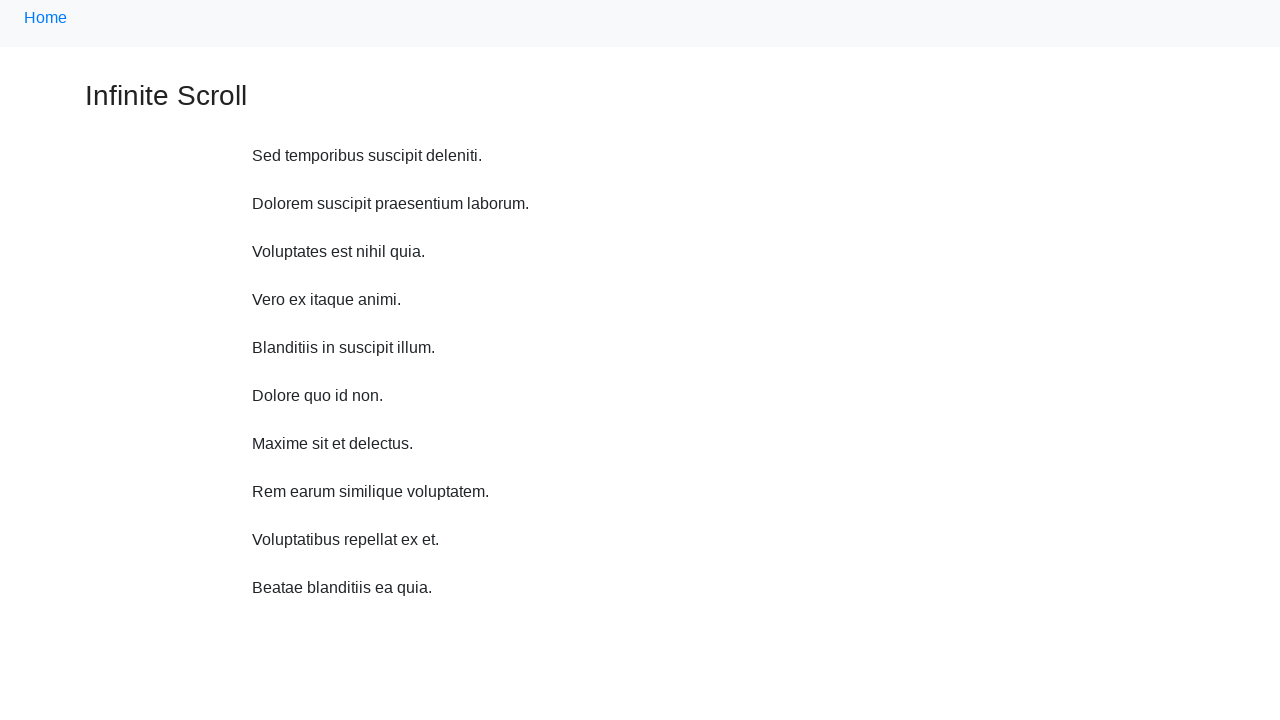

Scrolled down 750 pixels (iteration 2/10)
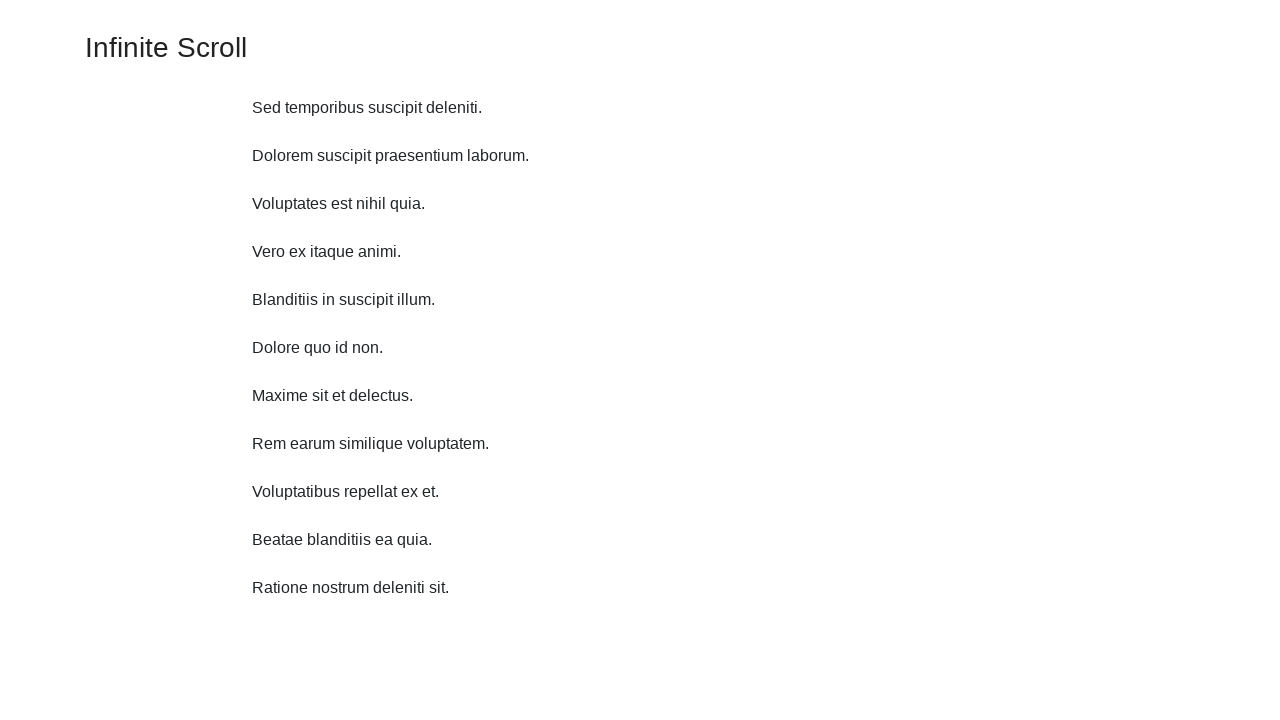

Waited 1 second before scrolling down
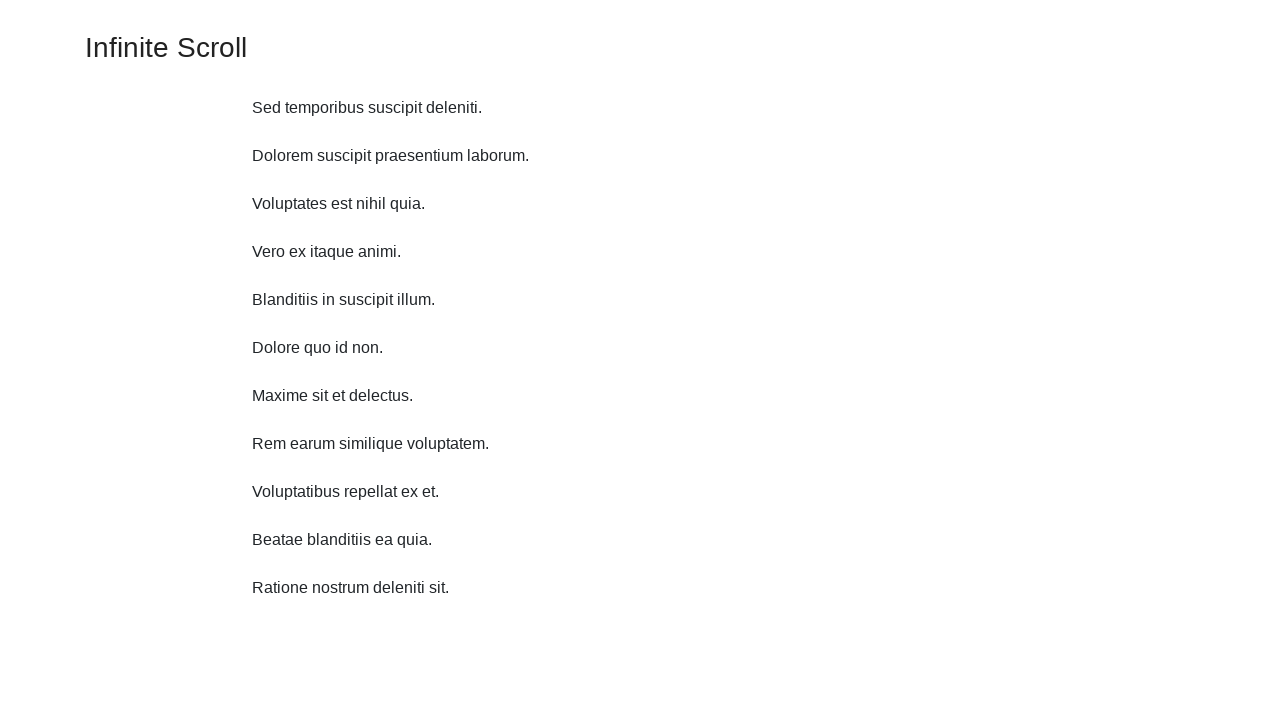

Scrolled down 750 pixels (iteration 3/10)
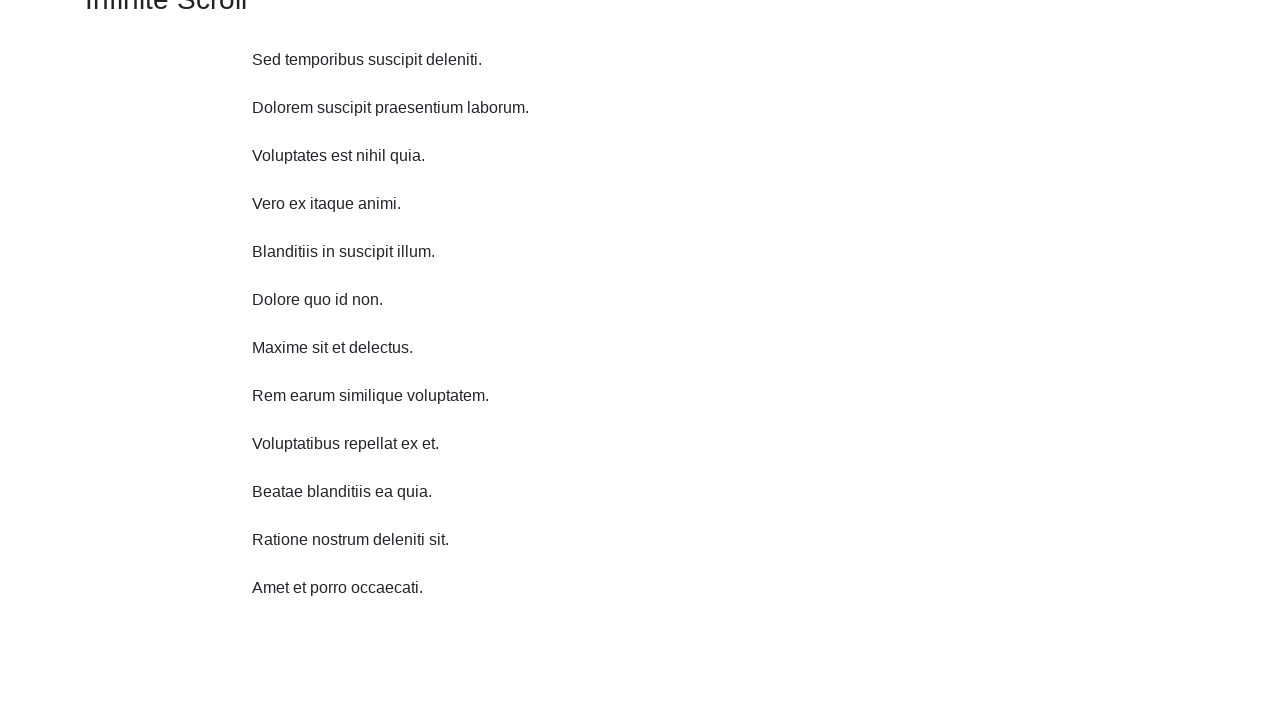

Waited 1 second before scrolling down
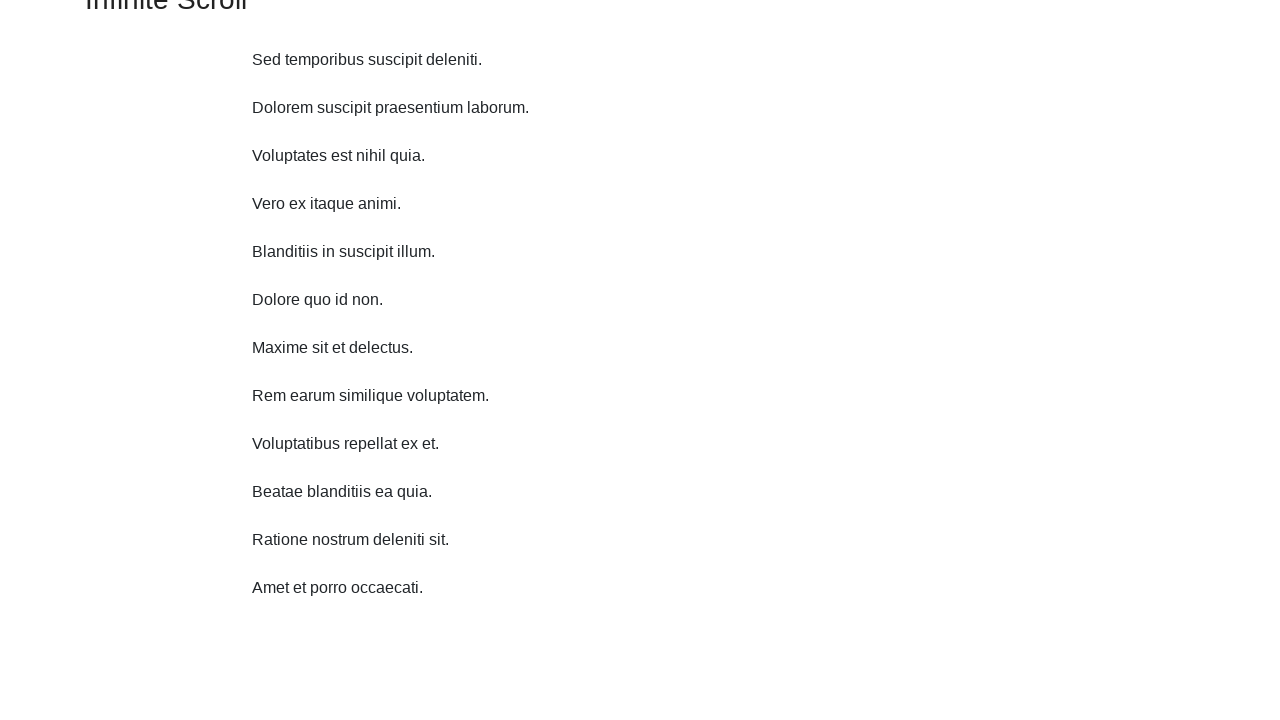

Scrolled down 750 pixels (iteration 4/10)
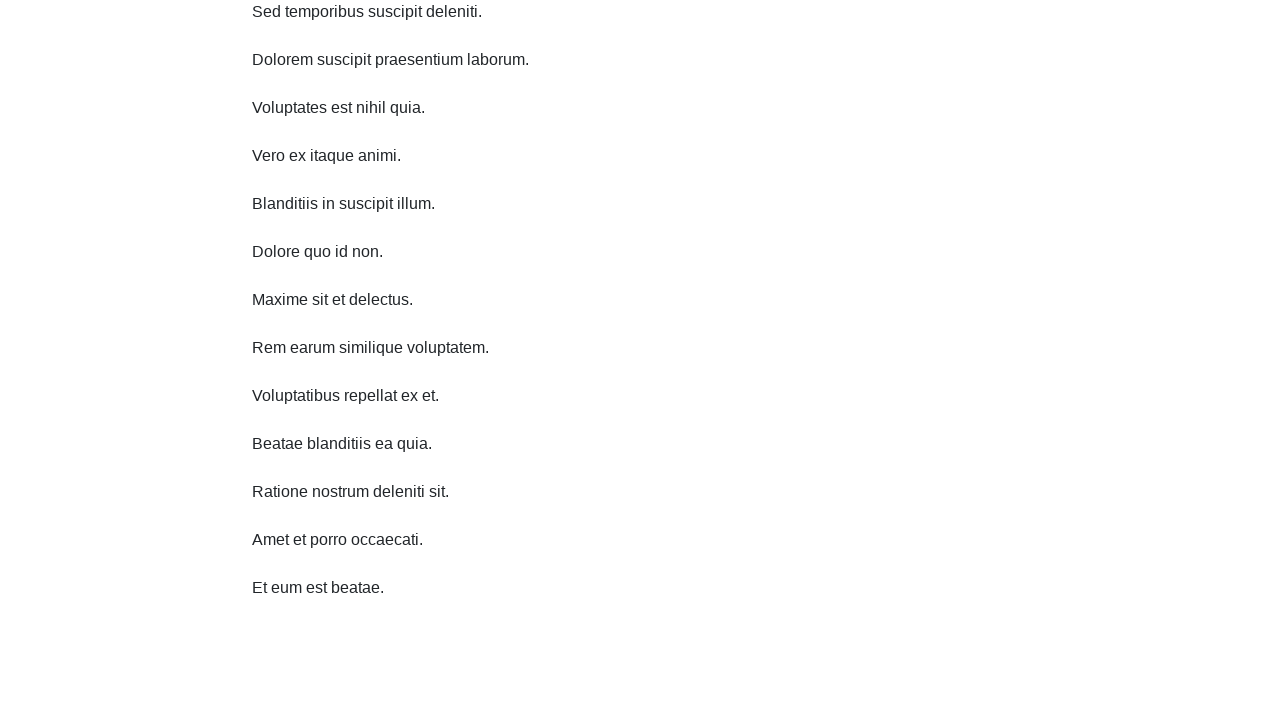

Waited 1 second before scrolling down
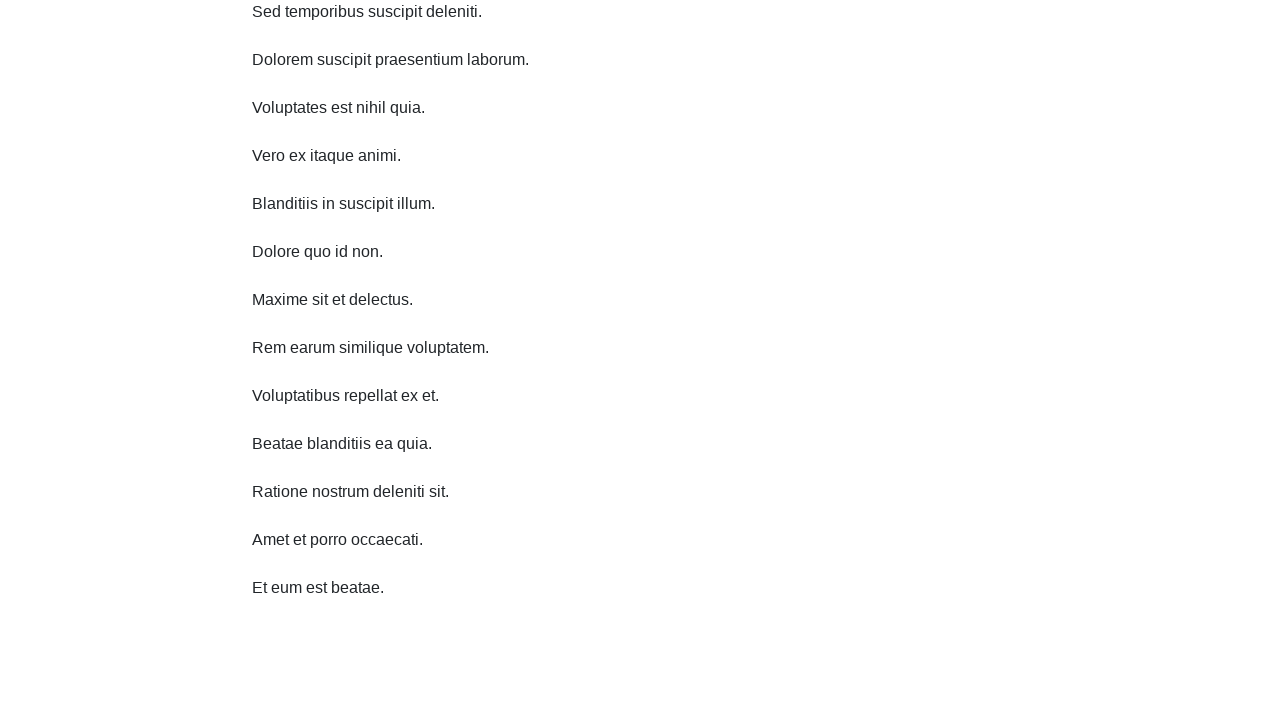

Scrolled down 750 pixels (iteration 5/10)
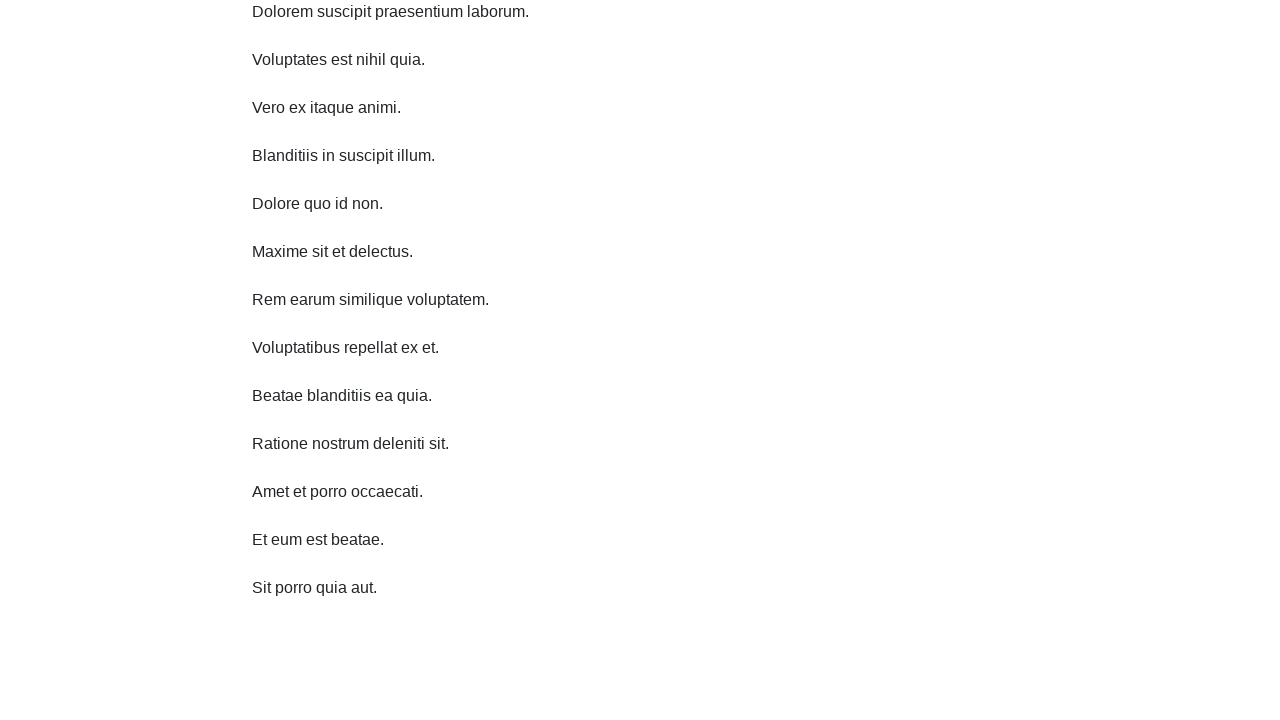

Waited 1 second before scrolling down
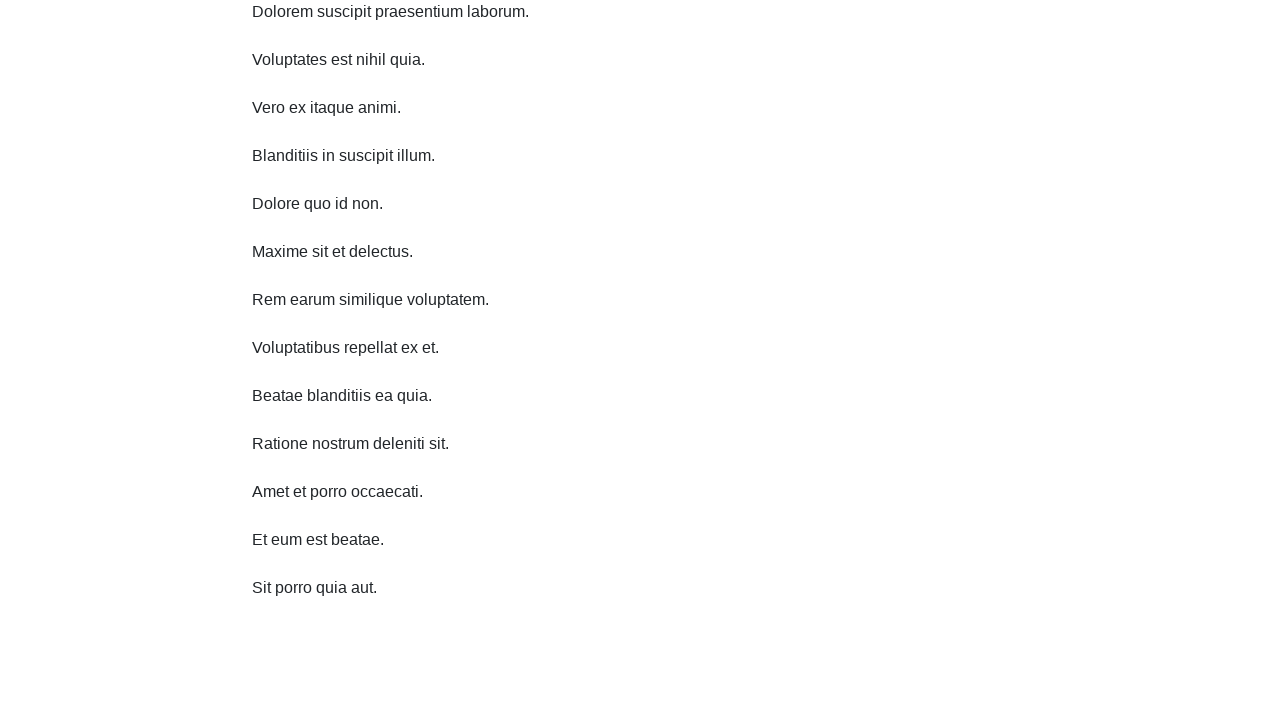

Scrolled down 750 pixels (iteration 6/10)
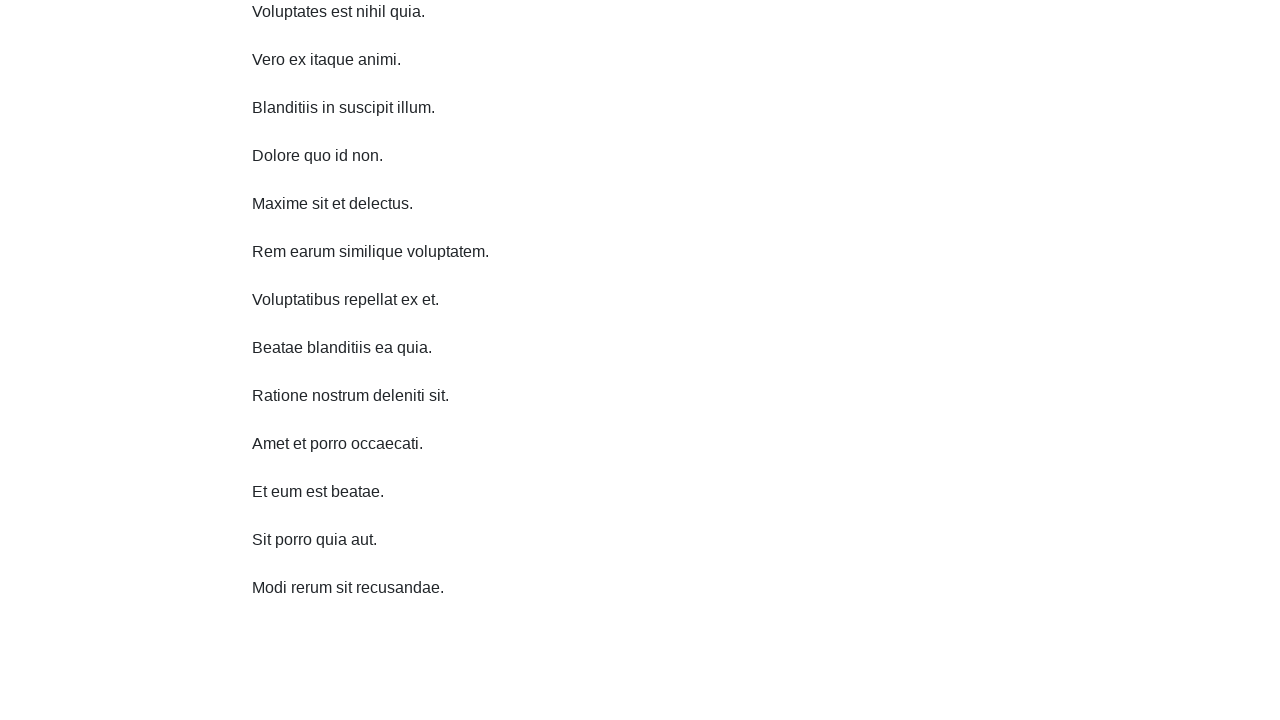

Waited 1 second before scrolling down
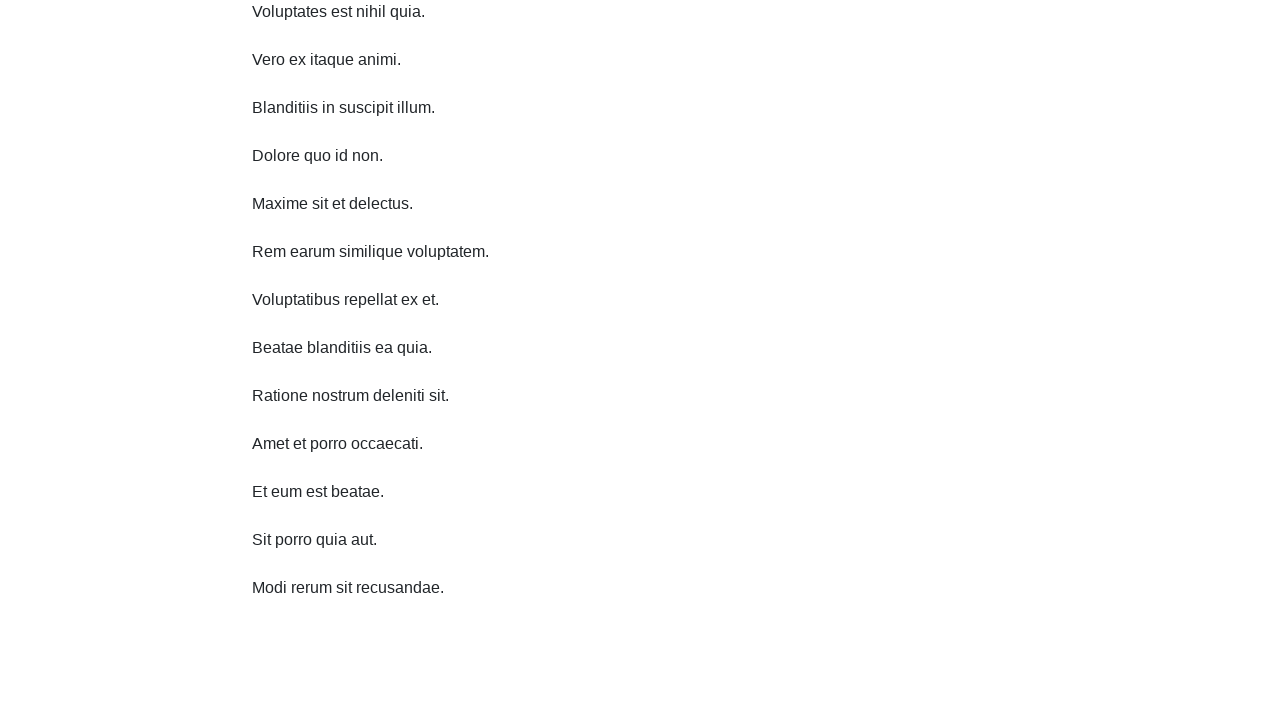

Scrolled down 750 pixels (iteration 7/10)
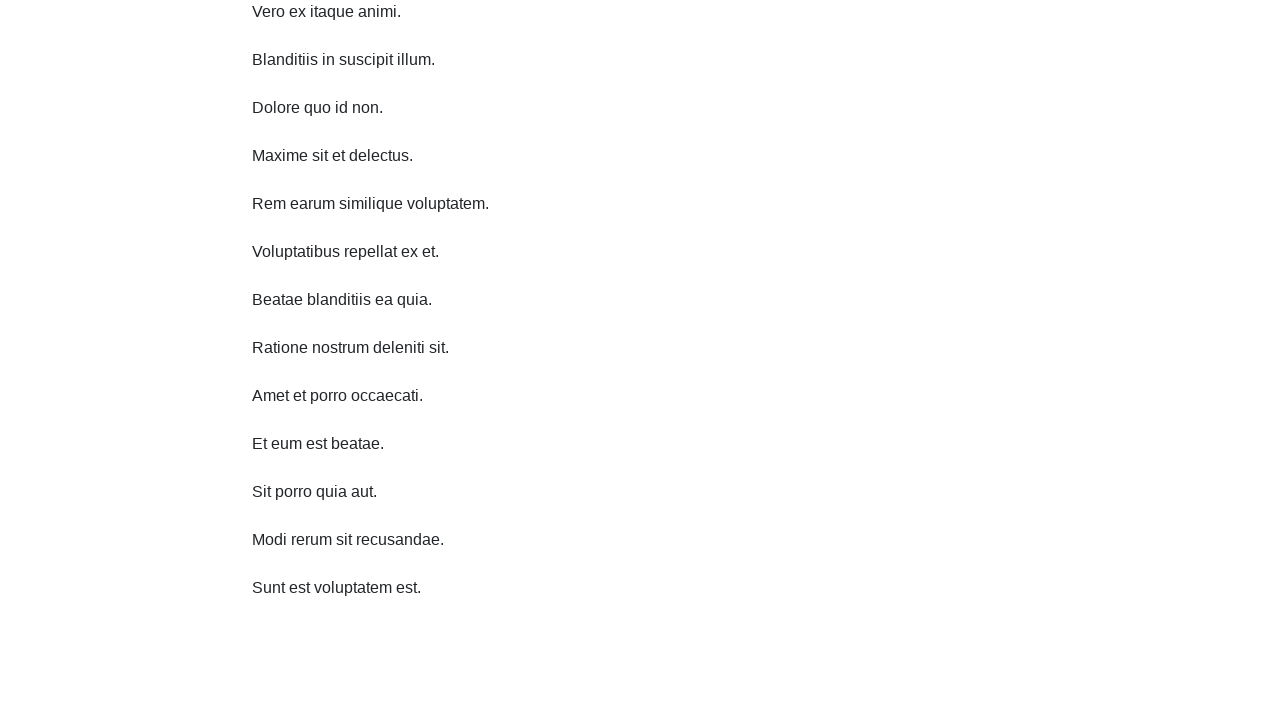

Waited 1 second before scrolling down
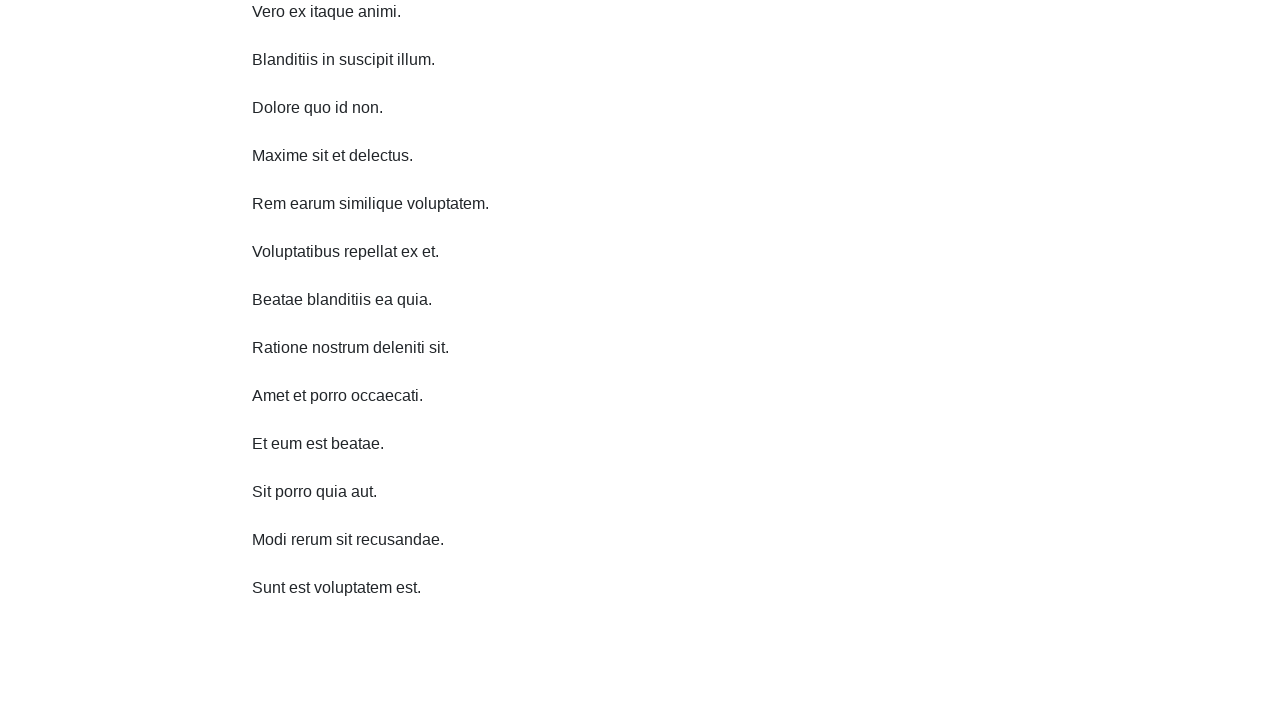

Scrolled down 750 pixels (iteration 8/10)
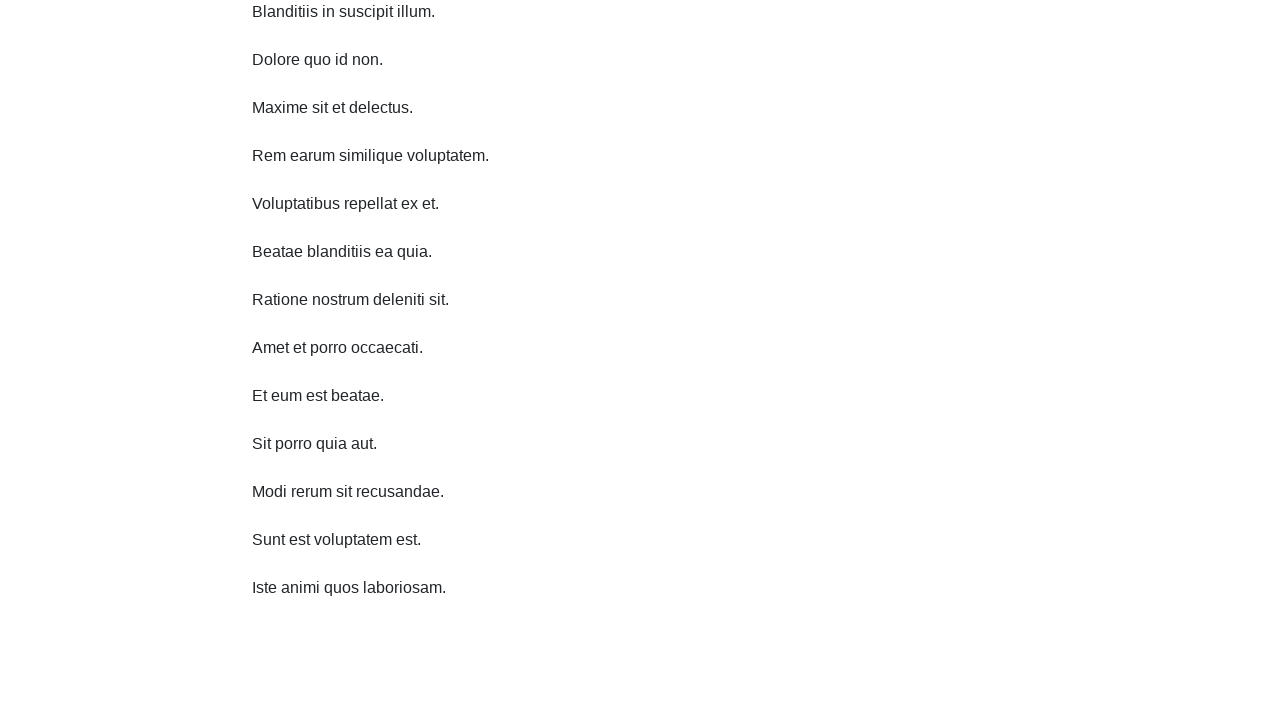

Waited 1 second before scrolling down
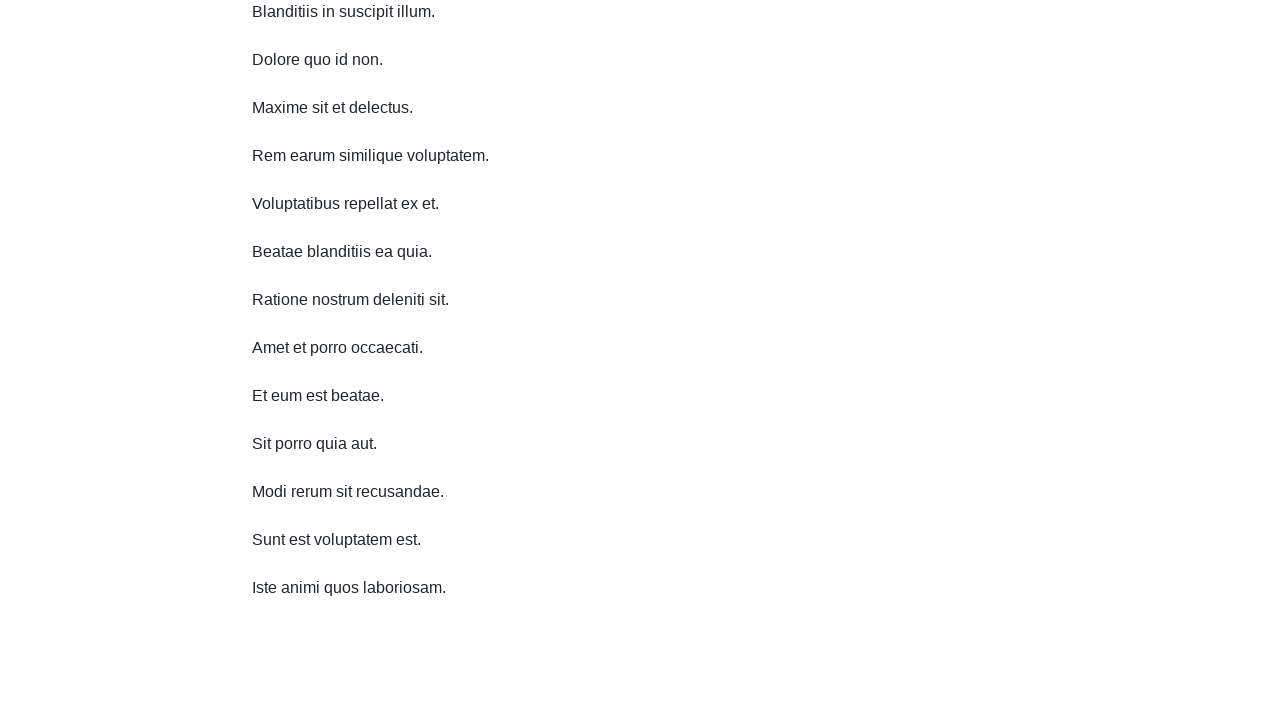

Scrolled down 750 pixels (iteration 9/10)
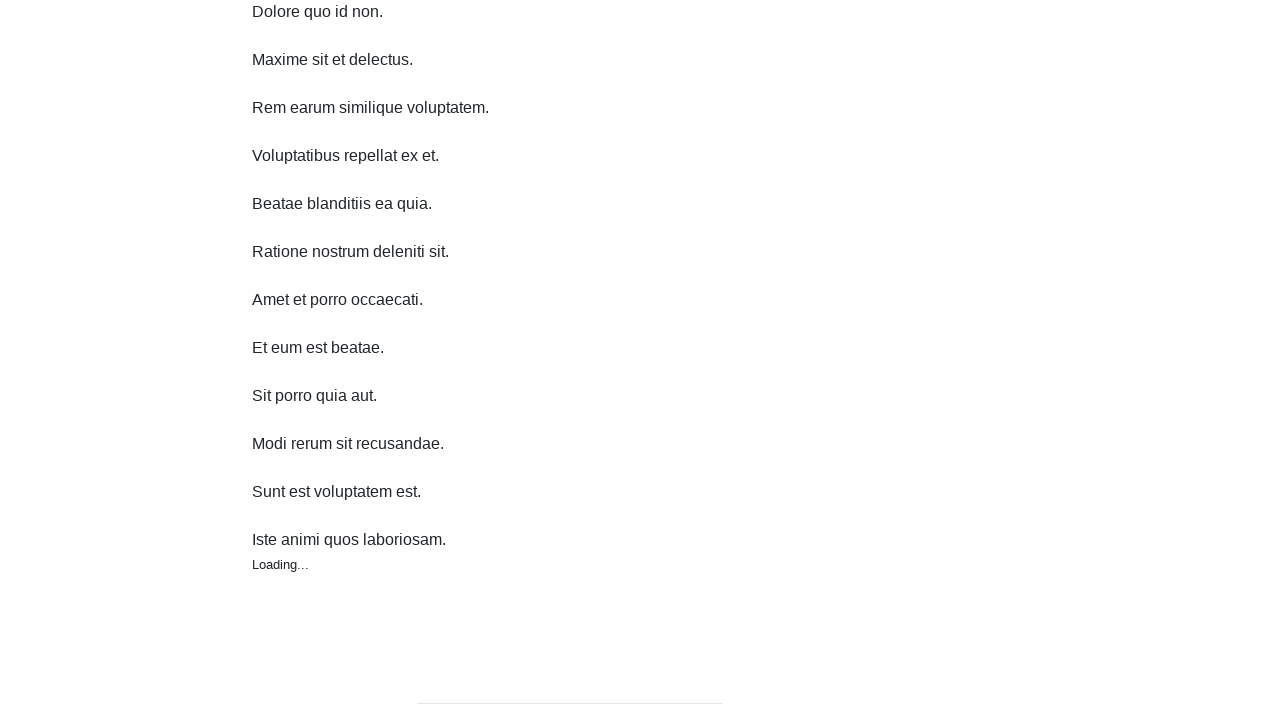

Waited 1 second before scrolling down
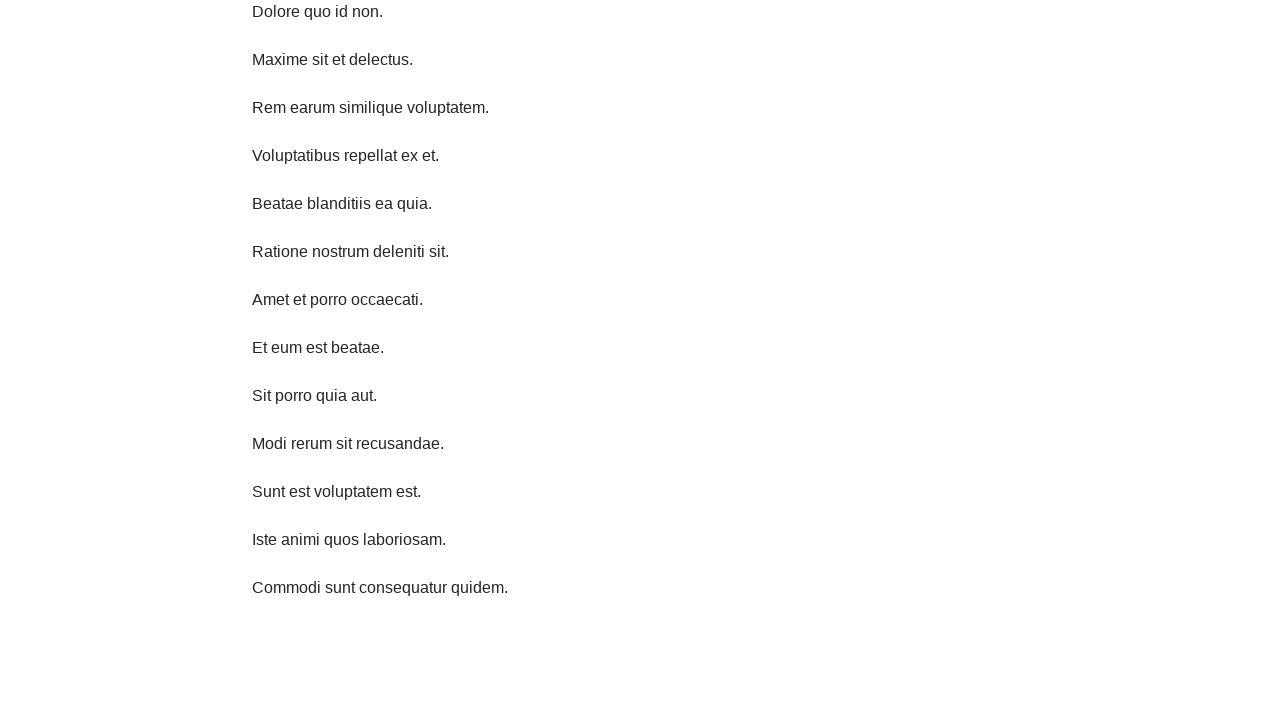

Scrolled down 750 pixels (iteration 10/10)
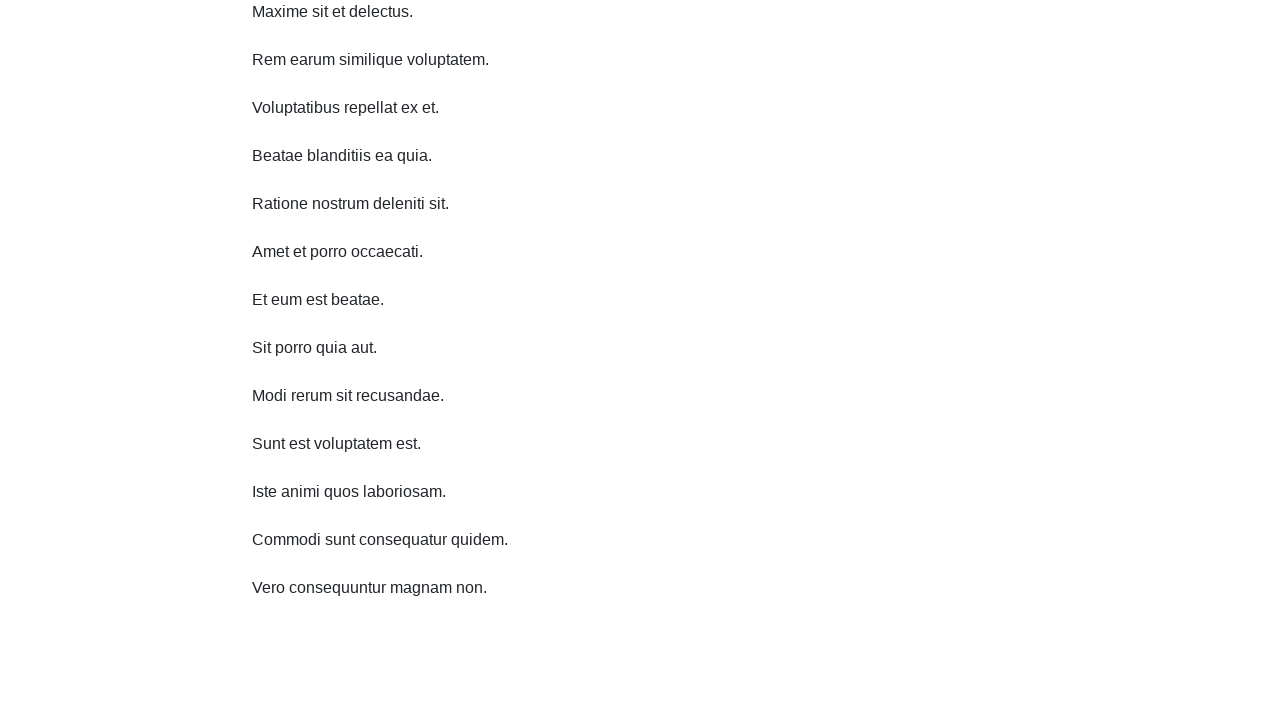

Waited 1 second before scrolling up
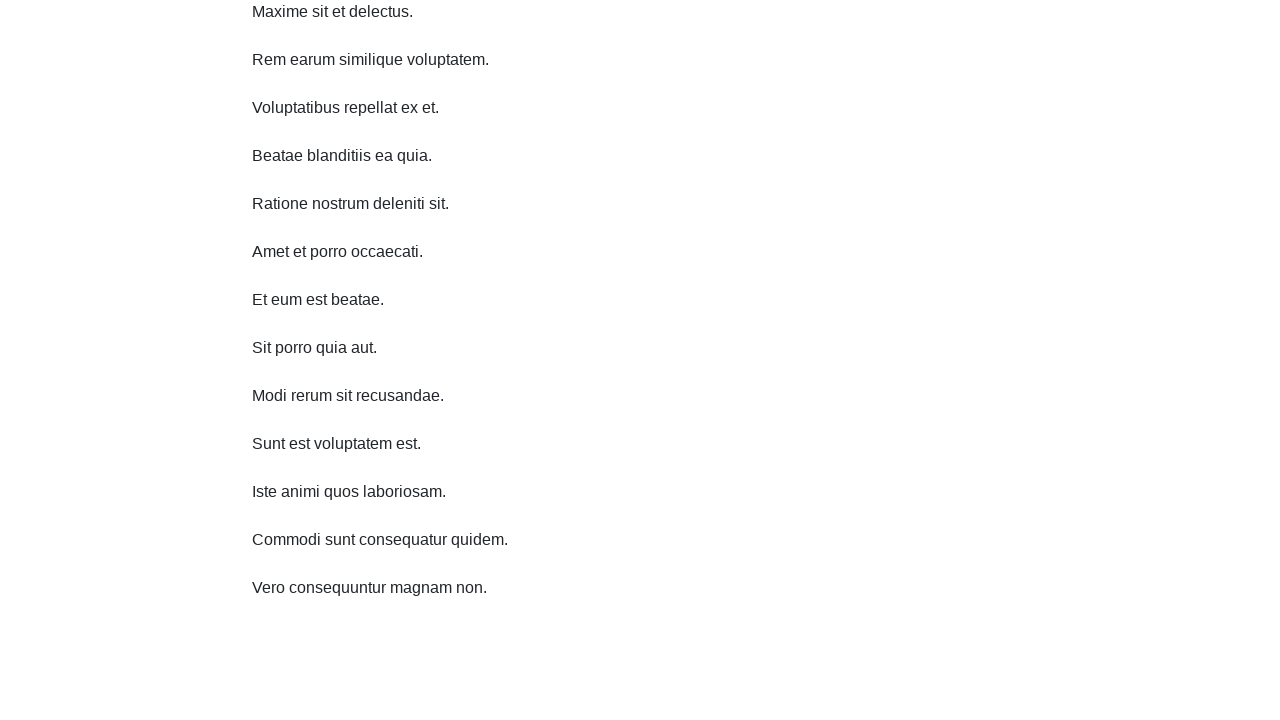

Scrolled up 750 pixels (iteration 1/10)
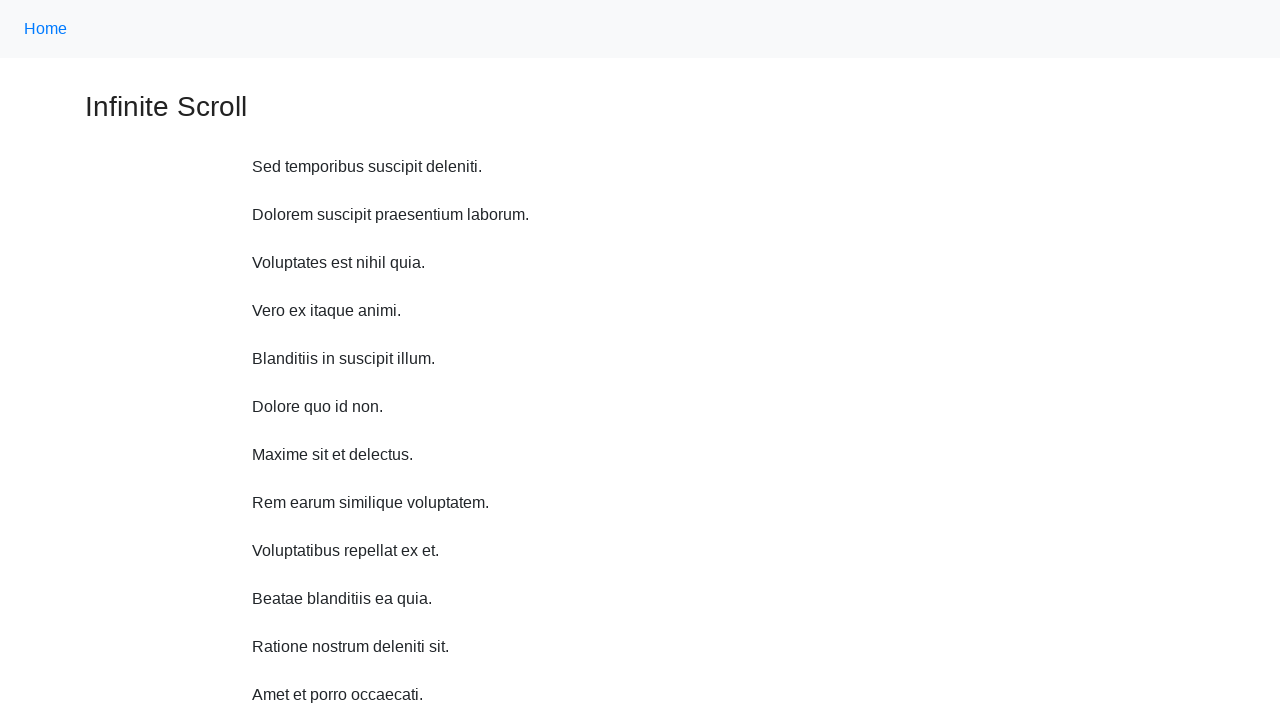

Waited 1 second before scrolling up
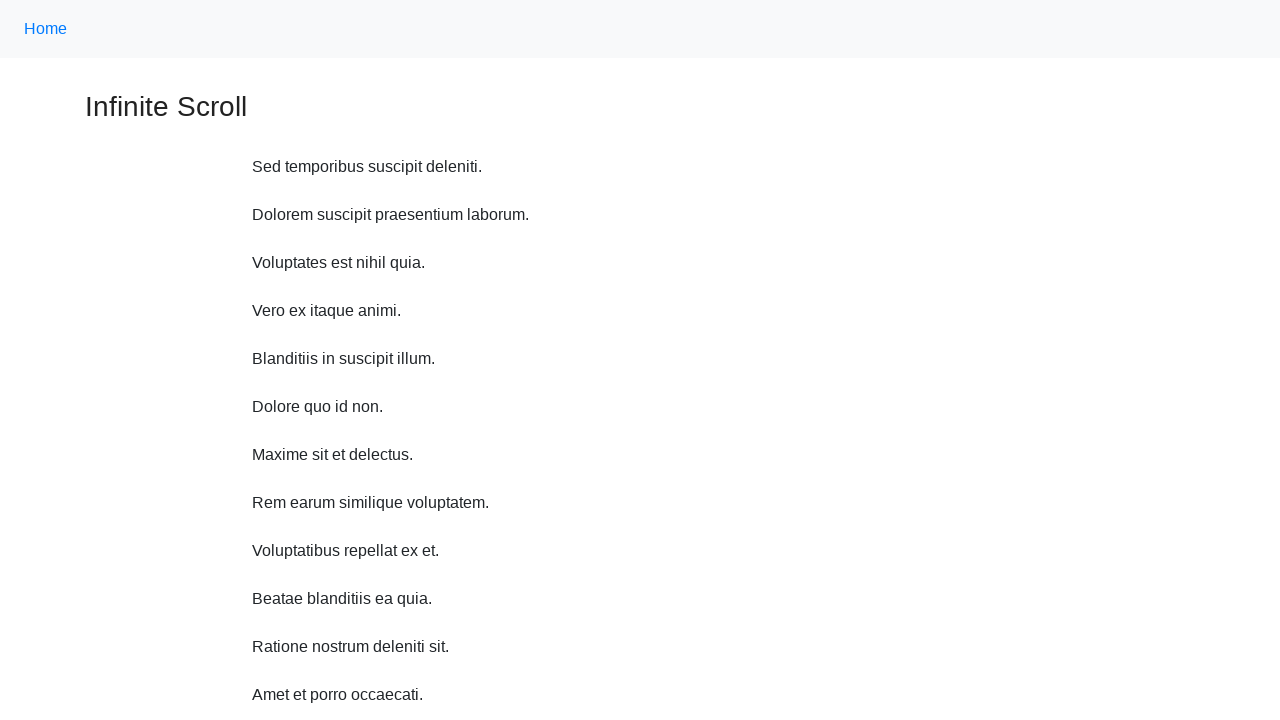

Scrolled up 750 pixels (iteration 2/10)
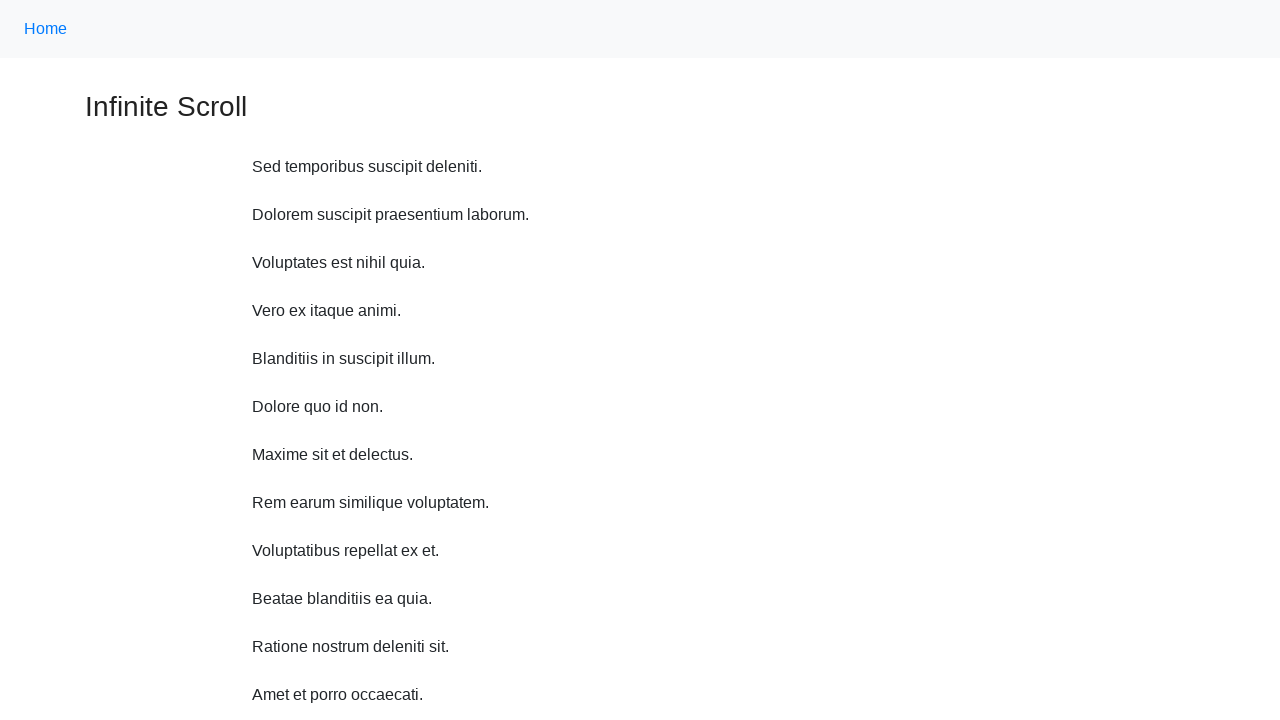

Waited 1 second before scrolling up
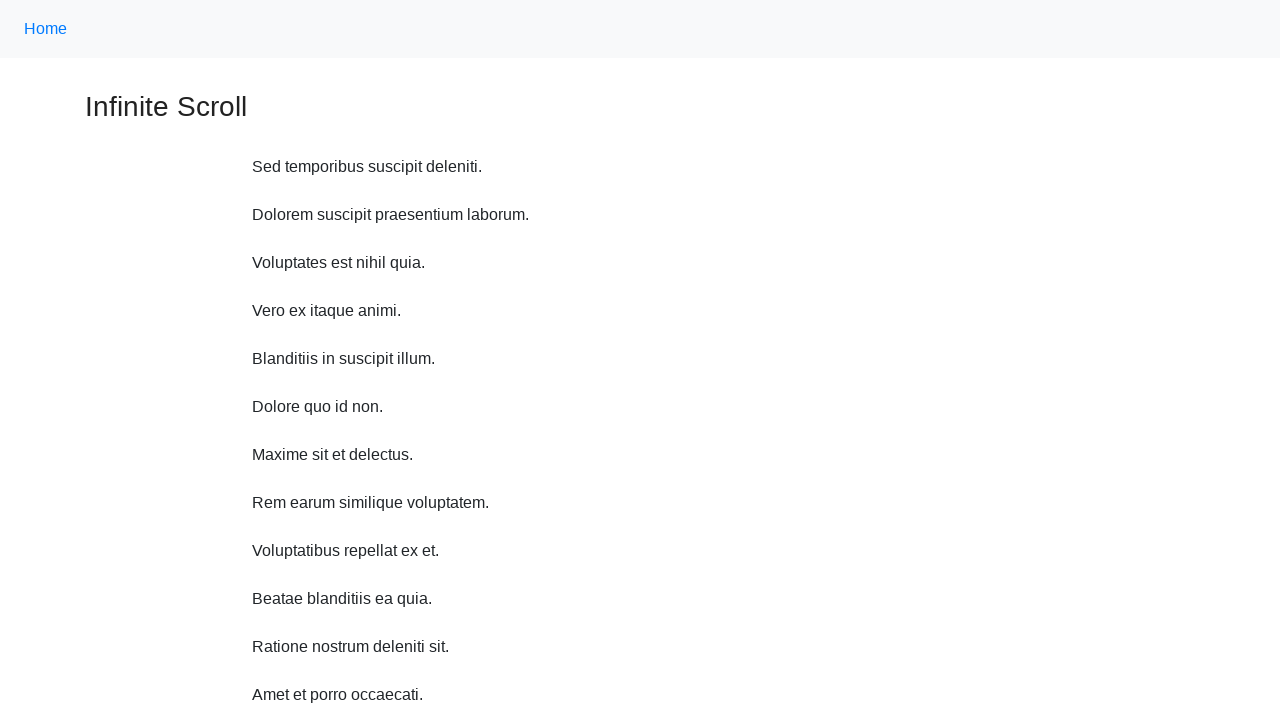

Scrolled up 750 pixels (iteration 3/10)
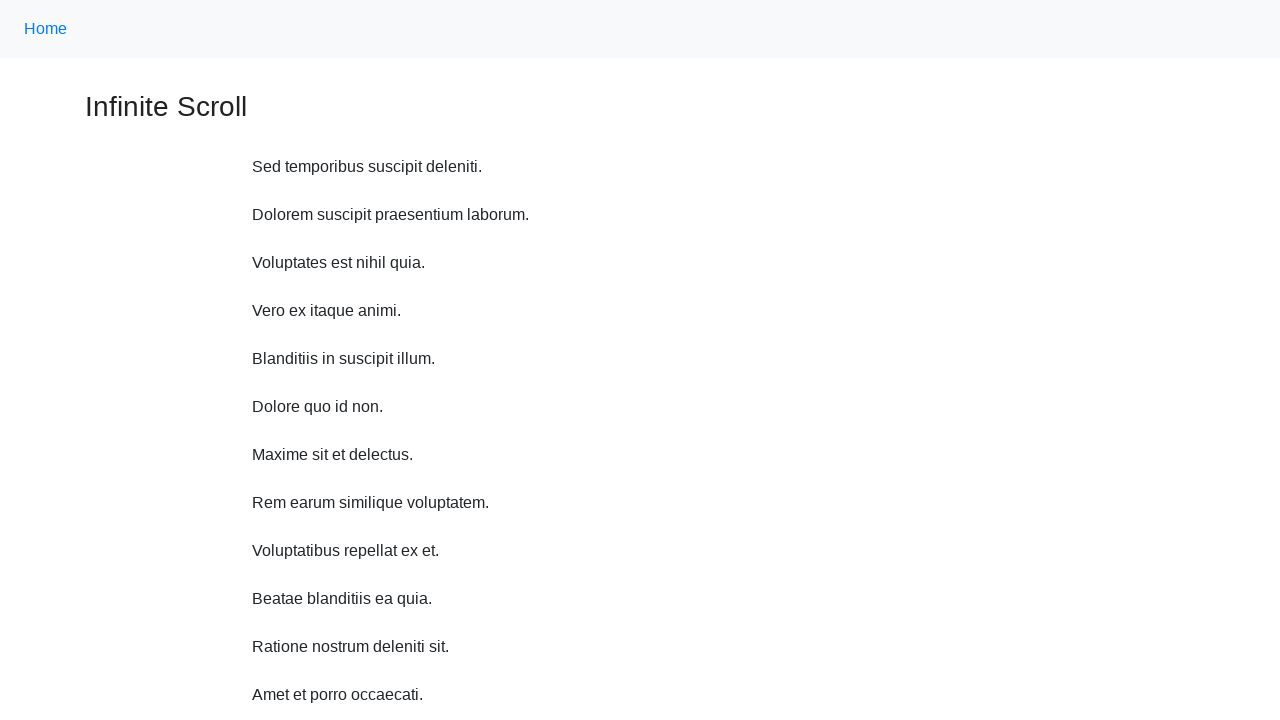

Waited 1 second before scrolling up
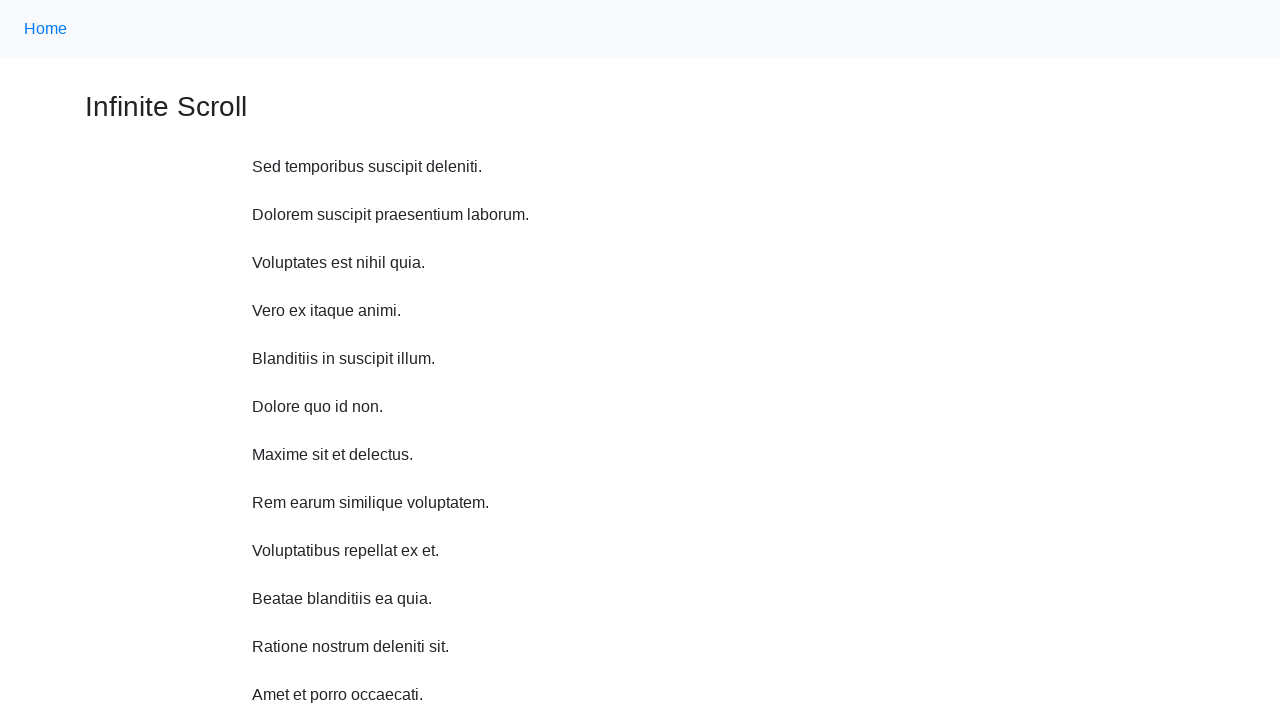

Scrolled up 750 pixels (iteration 4/10)
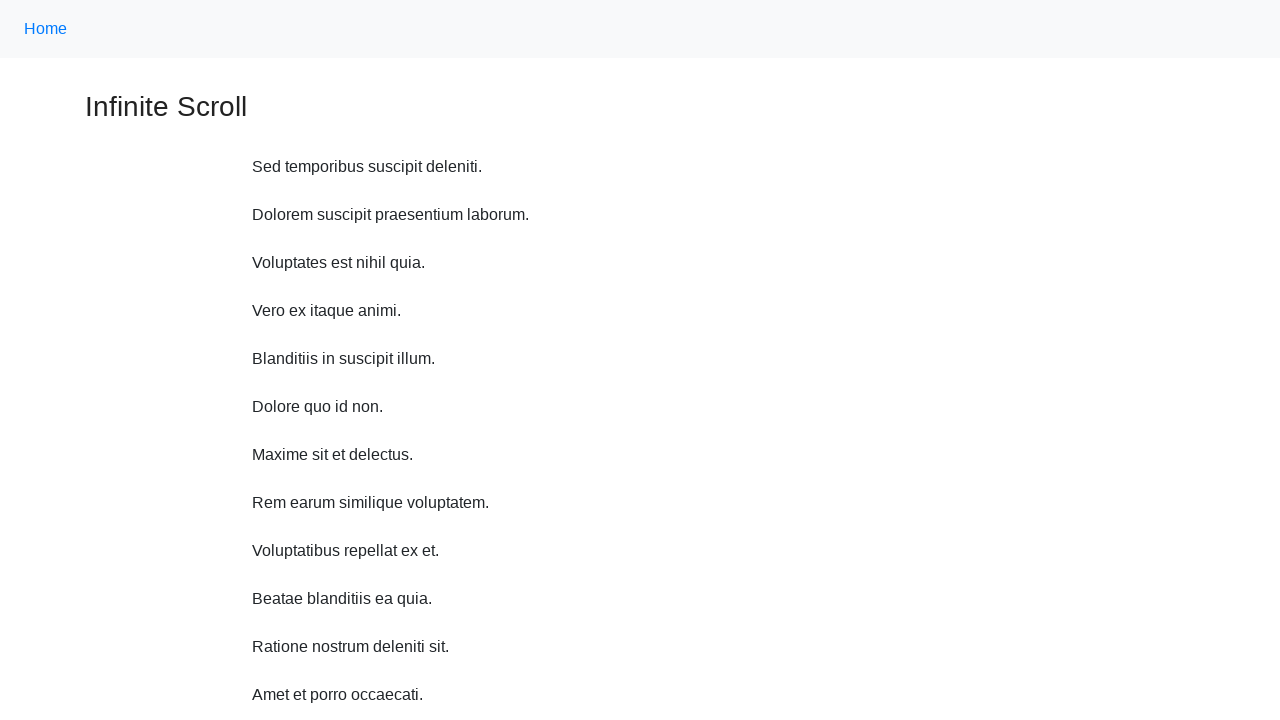

Waited 1 second before scrolling up
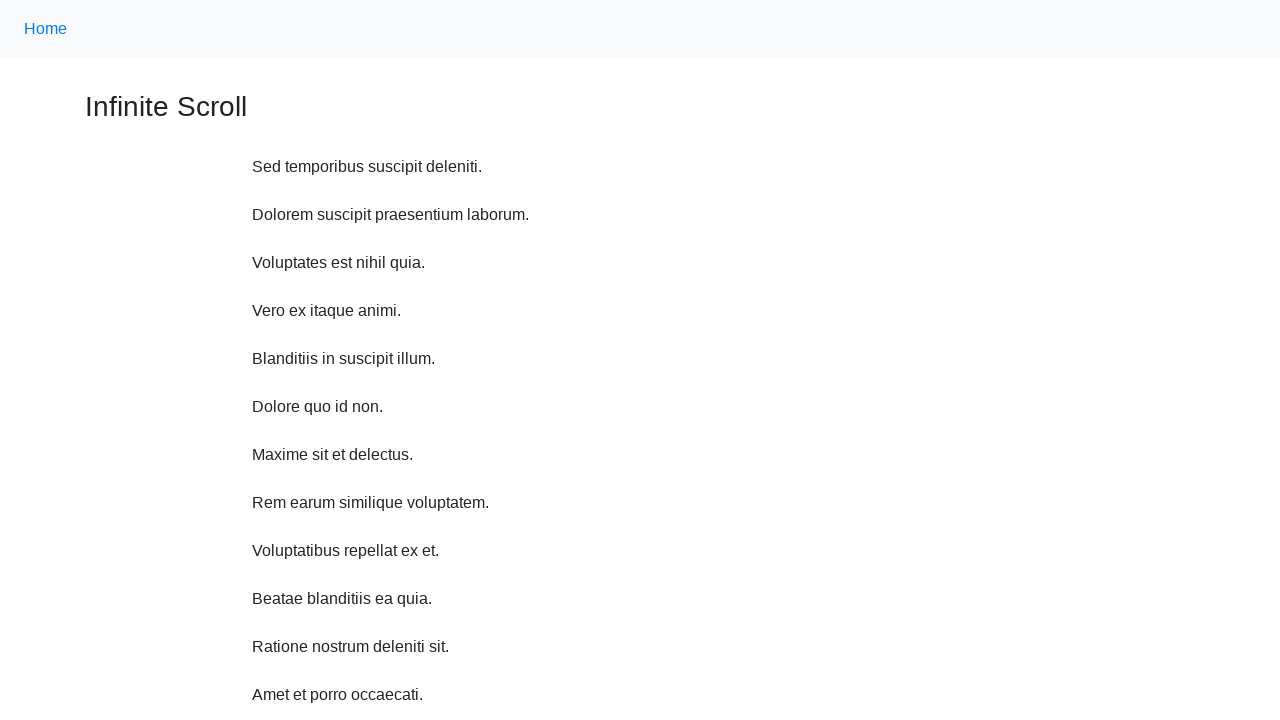

Scrolled up 750 pixels (iteration 5/10)
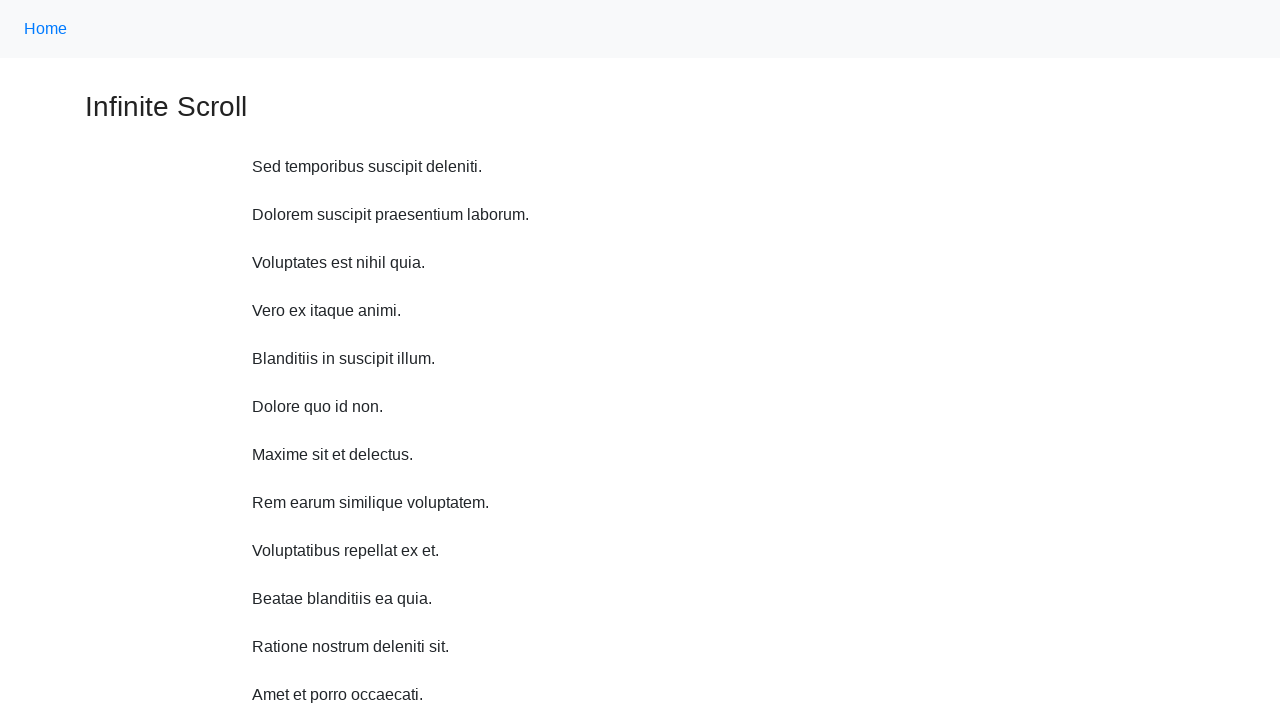

Waited 1 second before scrolling up
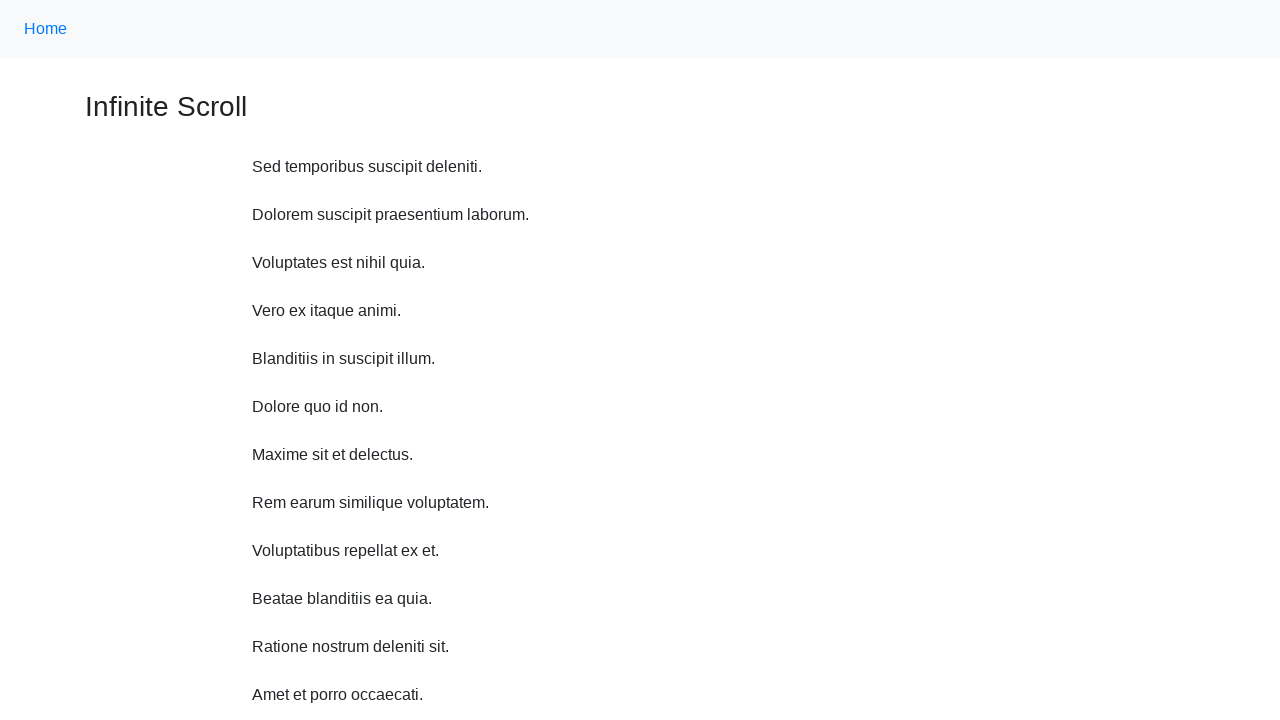

Scrolled up 750 pixels (iteration 6/10)
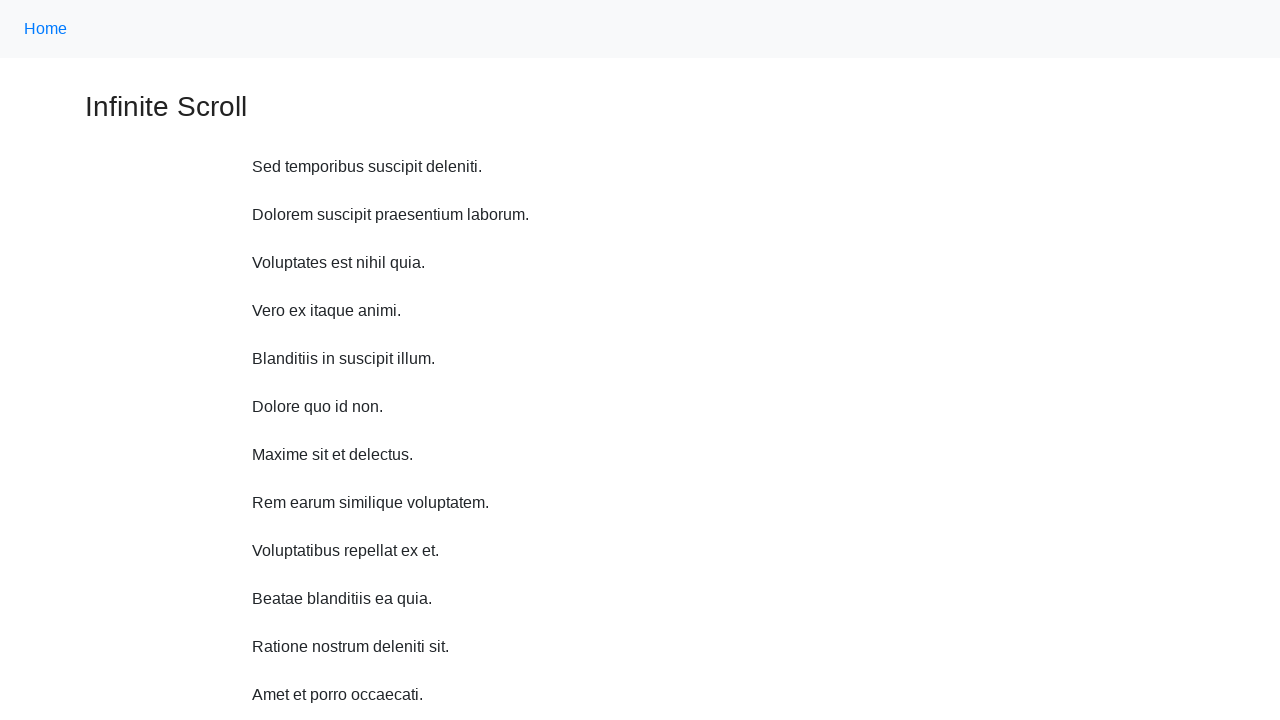

Waited 1 second before scrolling up
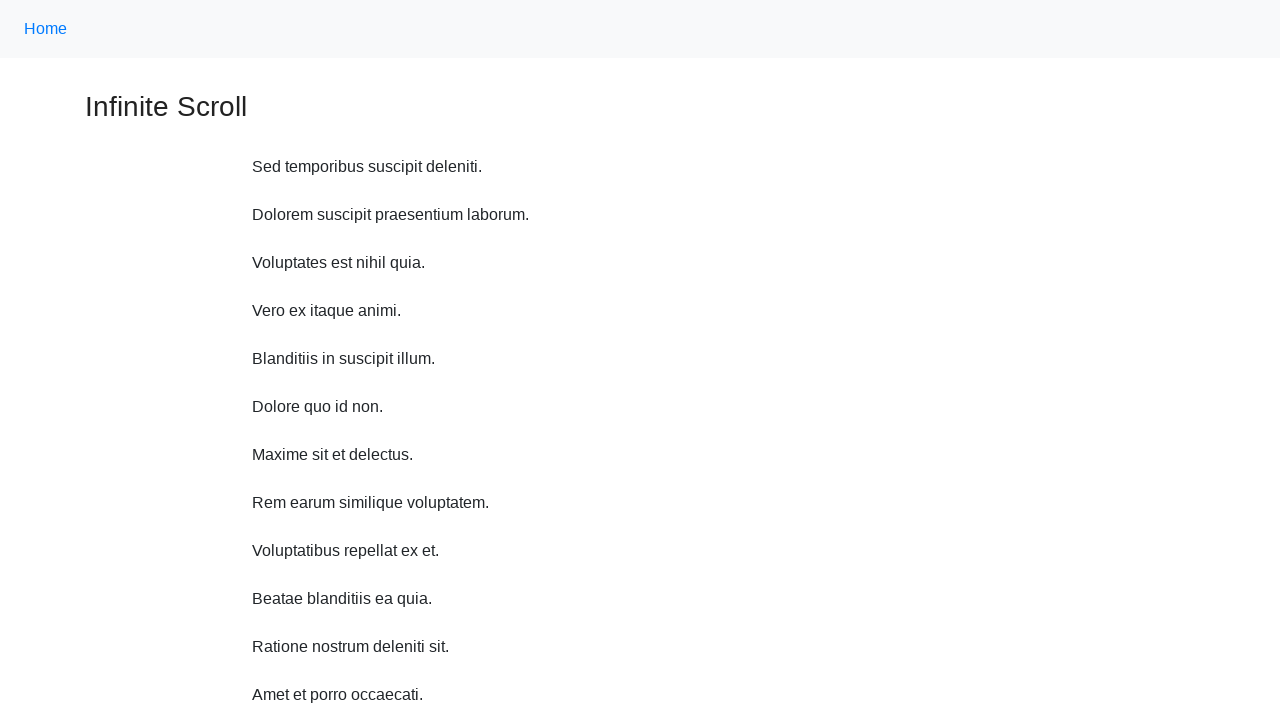

Scrolled up 750 pixels (iteration 7/10)
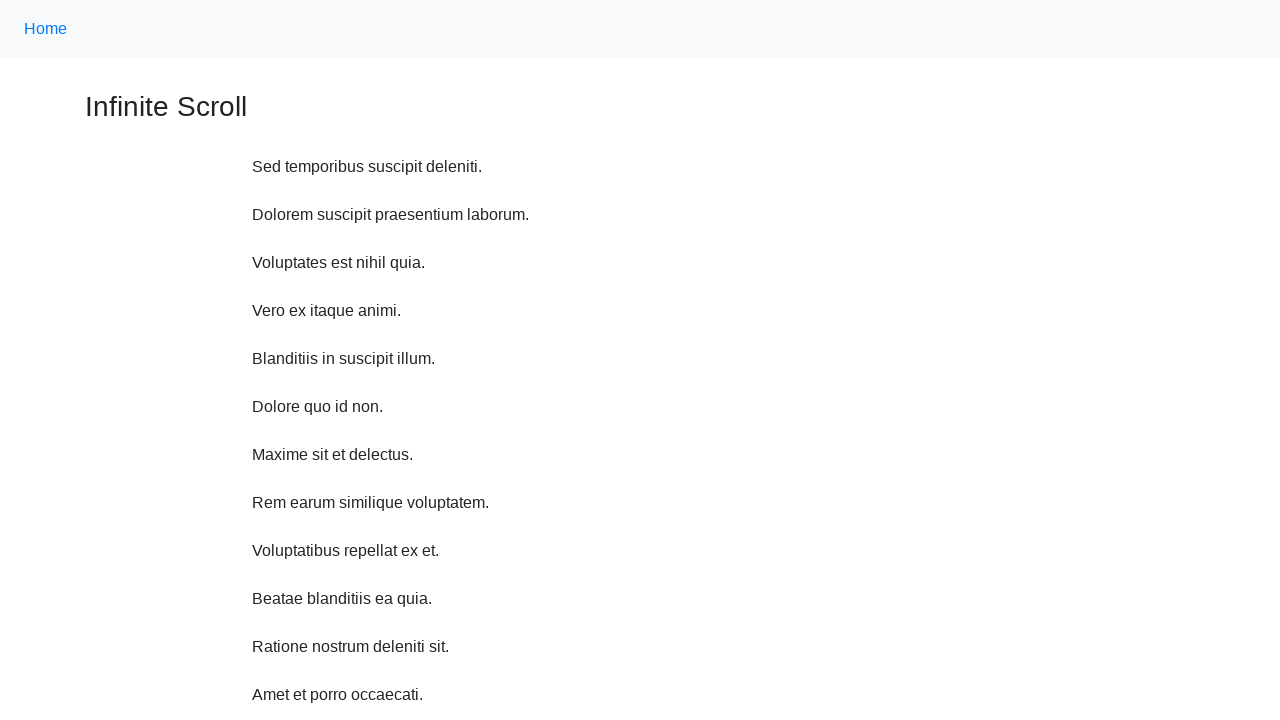

Waited 1 second before scrolling up
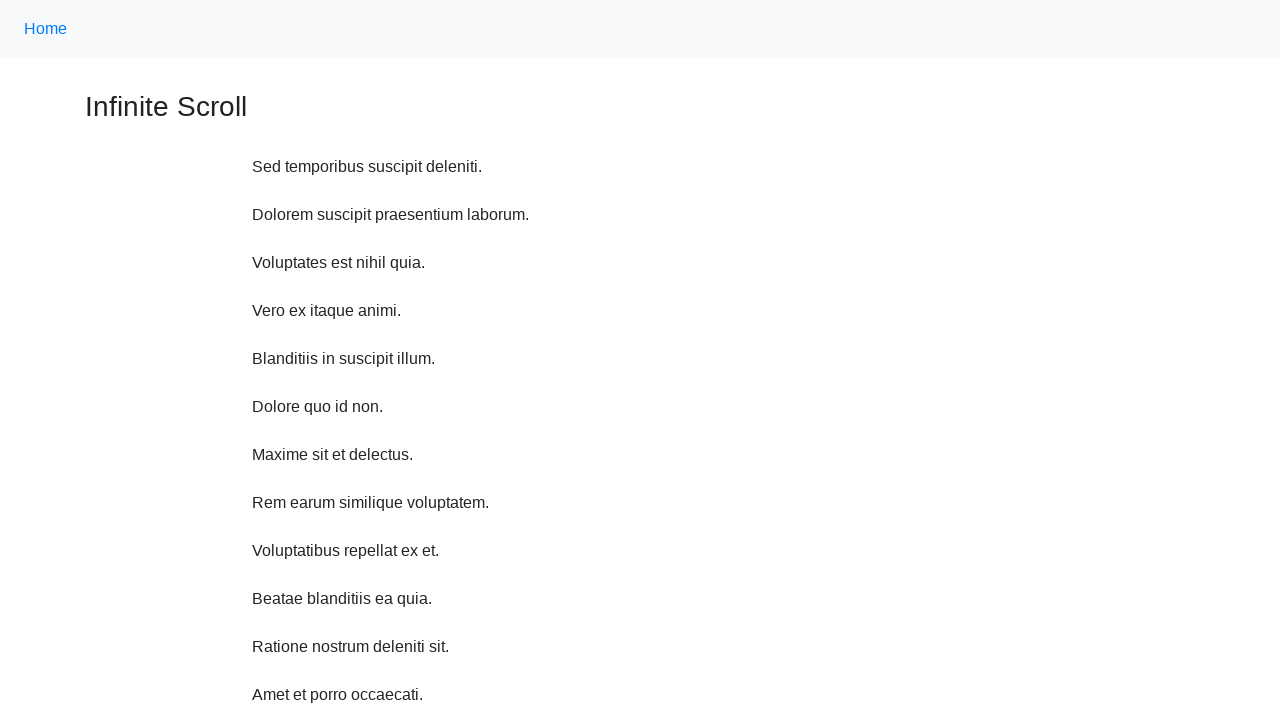

Scrolled up 750 pixels (iteration 8/10)
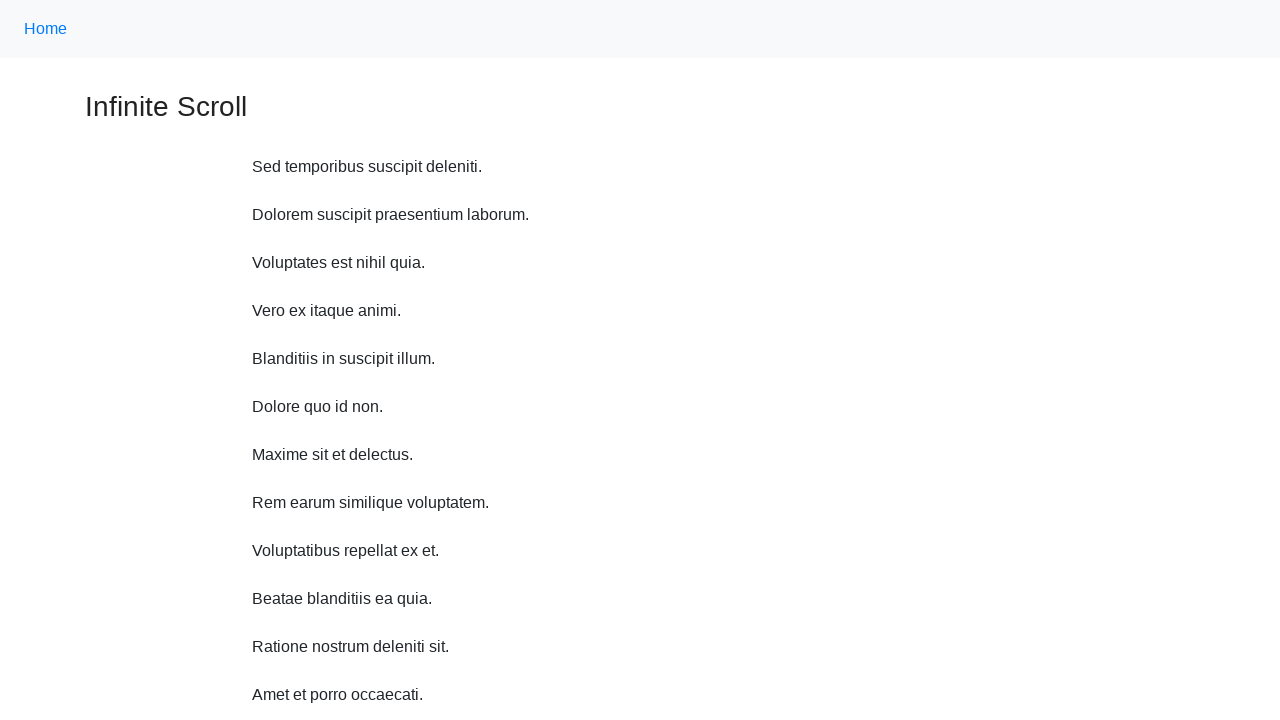

Waited 1 second before scrolling up
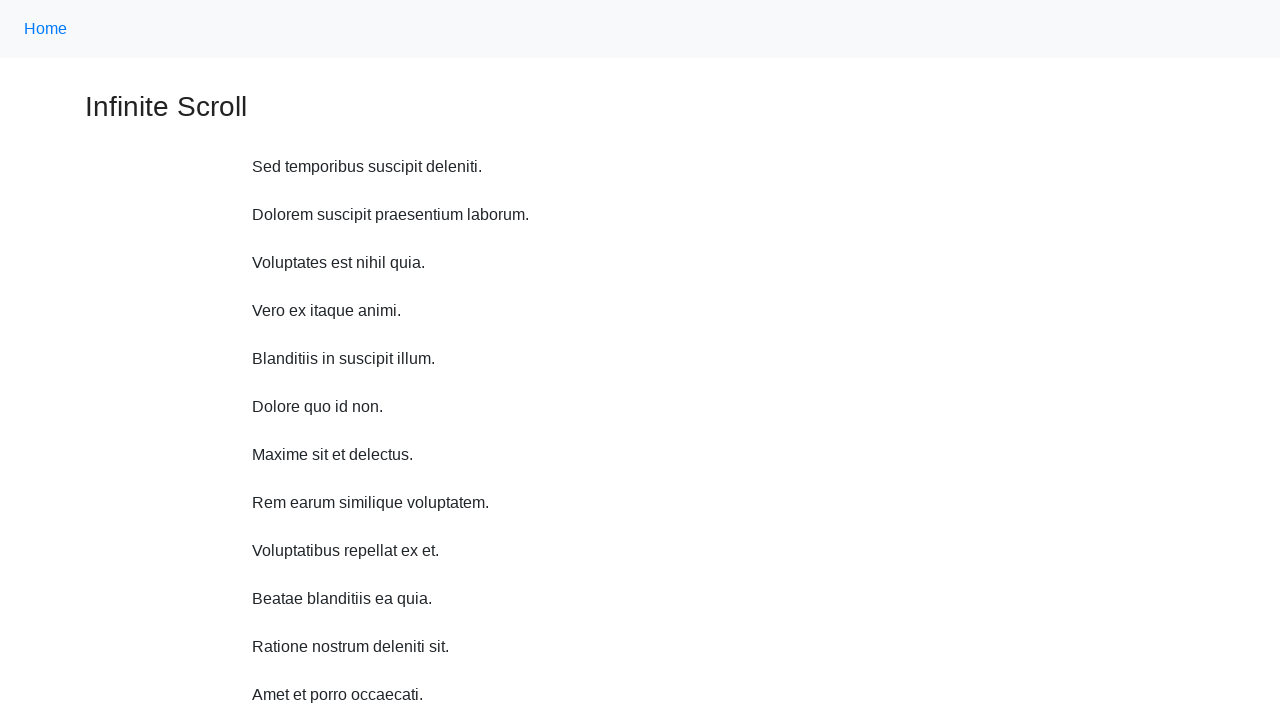

Scrolled up 750 pixels (iteration 9/10)
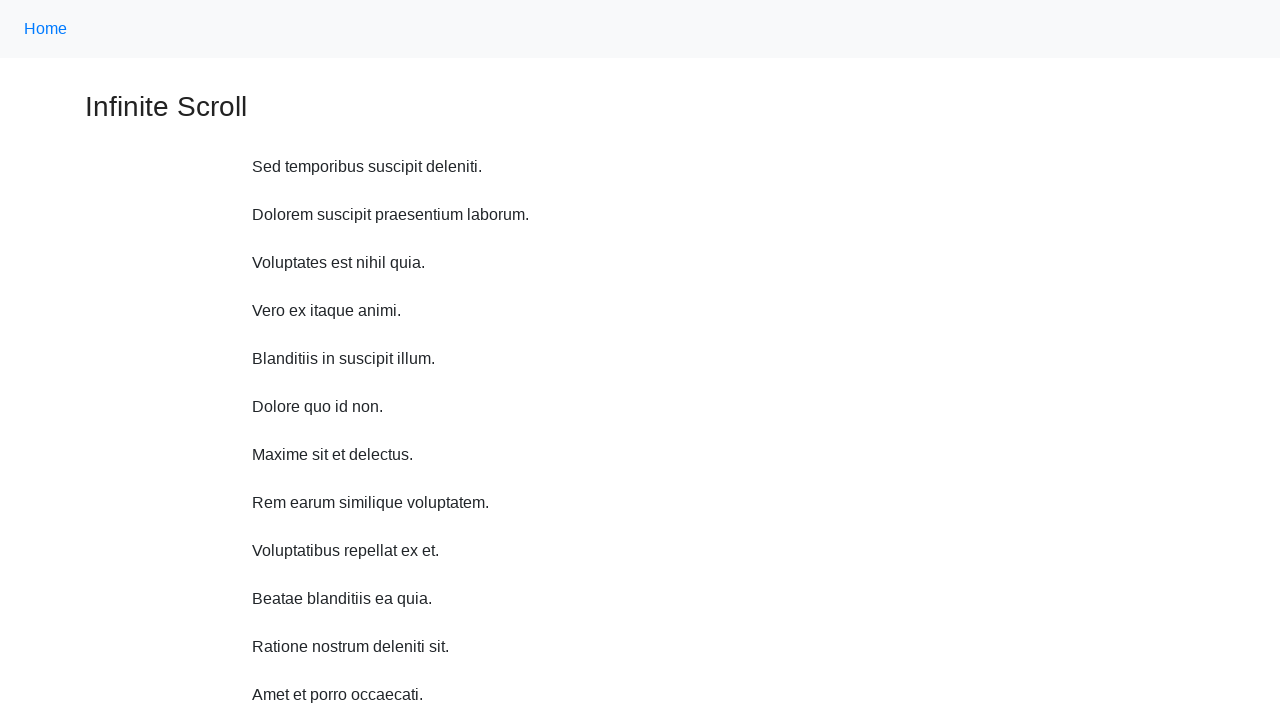

Waited 1 second before scrolling up
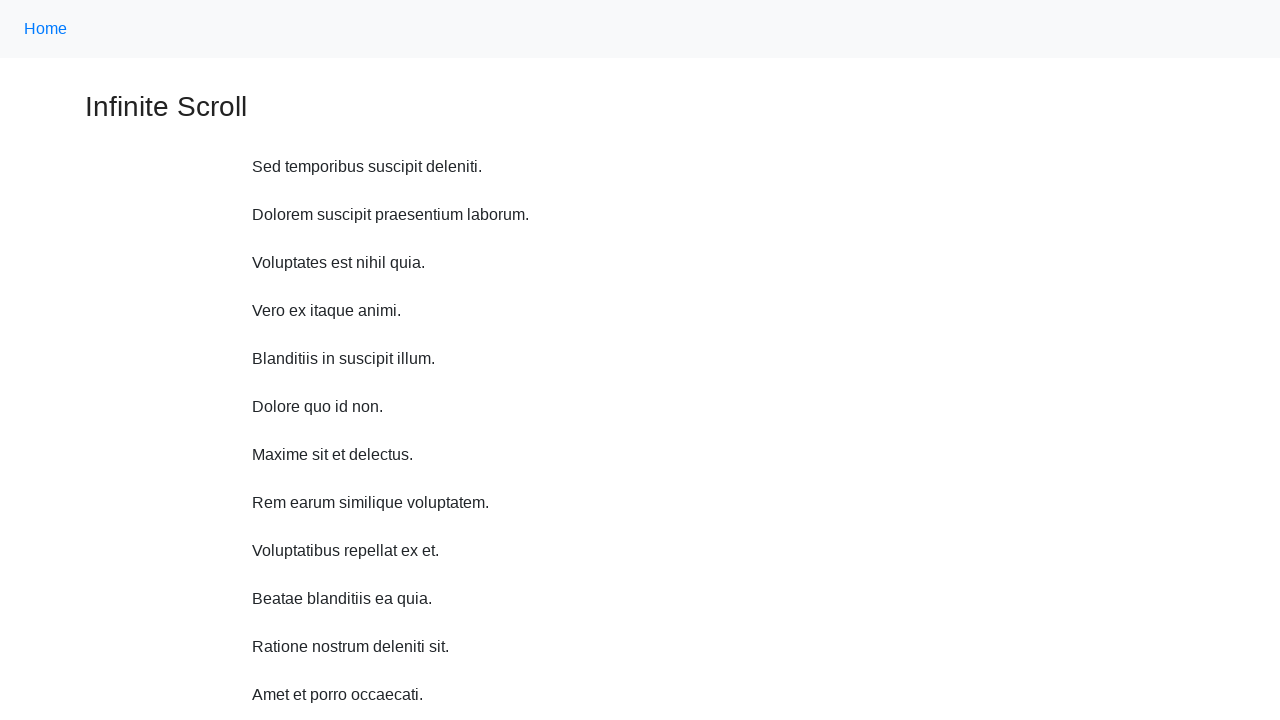

Scrolled up 750 pixels (iteration 10/10)
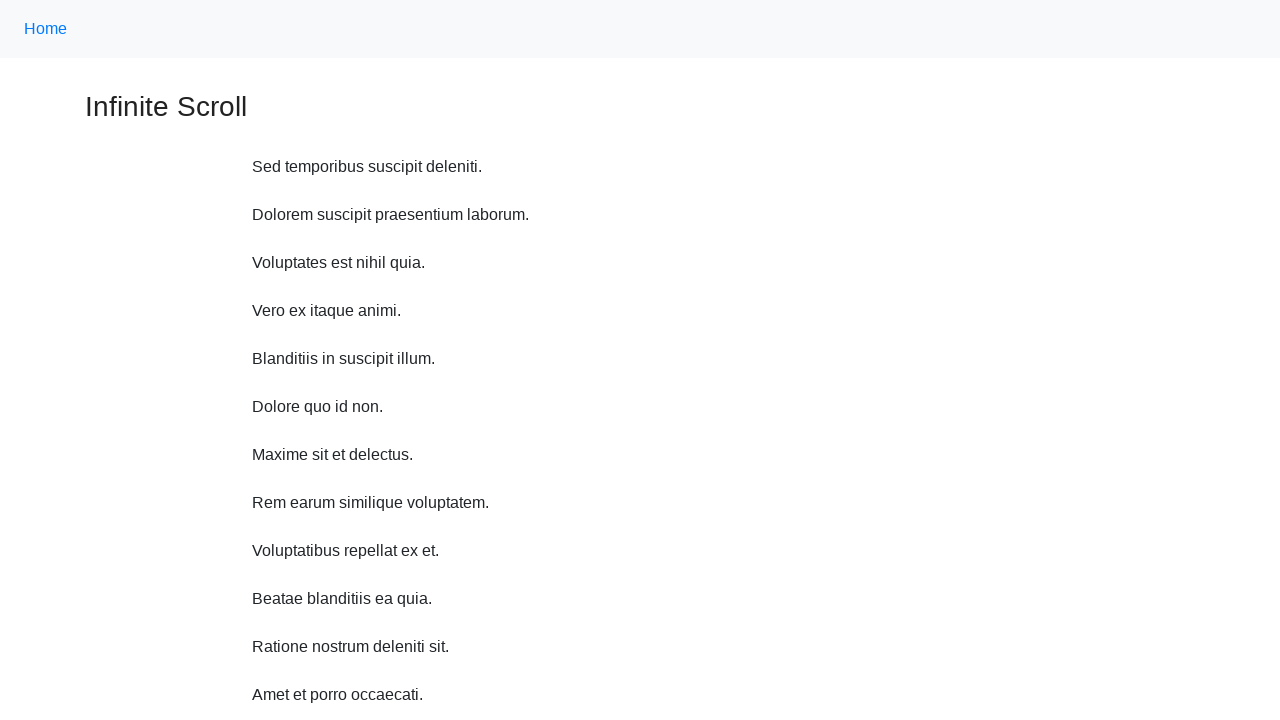

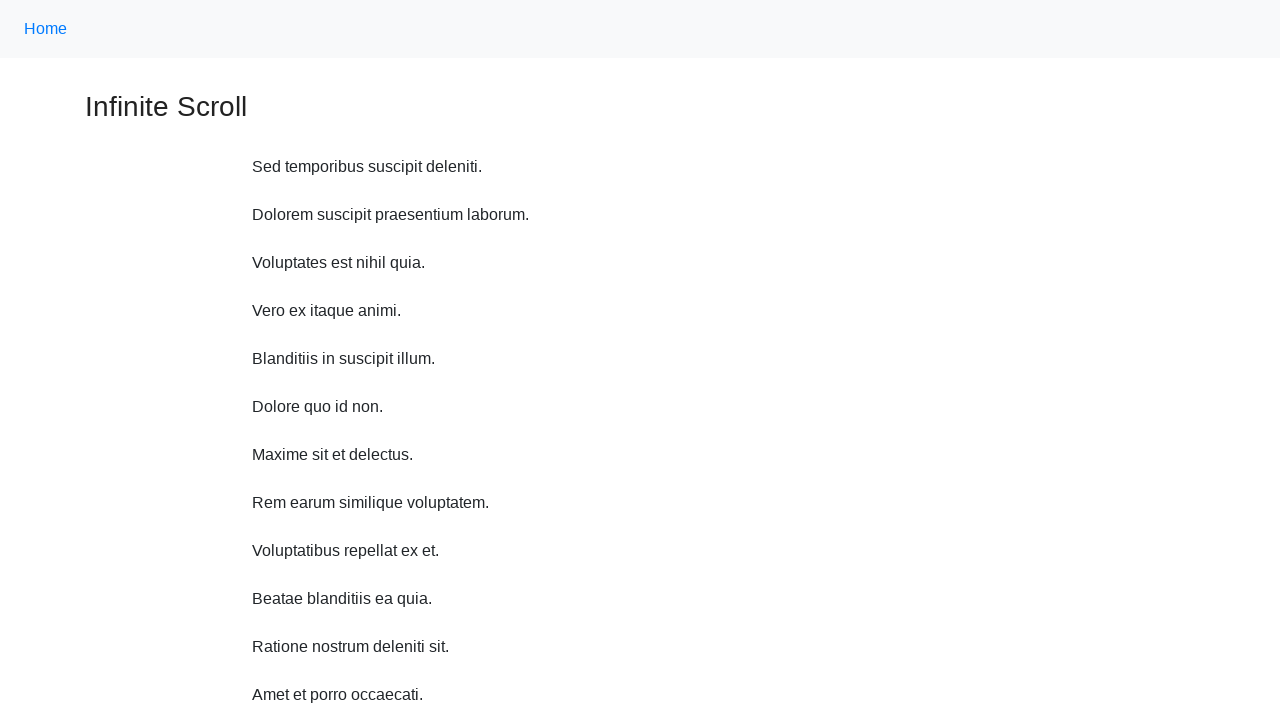